Tests the complete shopping flow on DemoBlaze: navigating product categories, adding laptops to cart, removing an item, and completing a purchase with form submission and order verification.

Starting URL: https://www.demoblaze.com/index.html

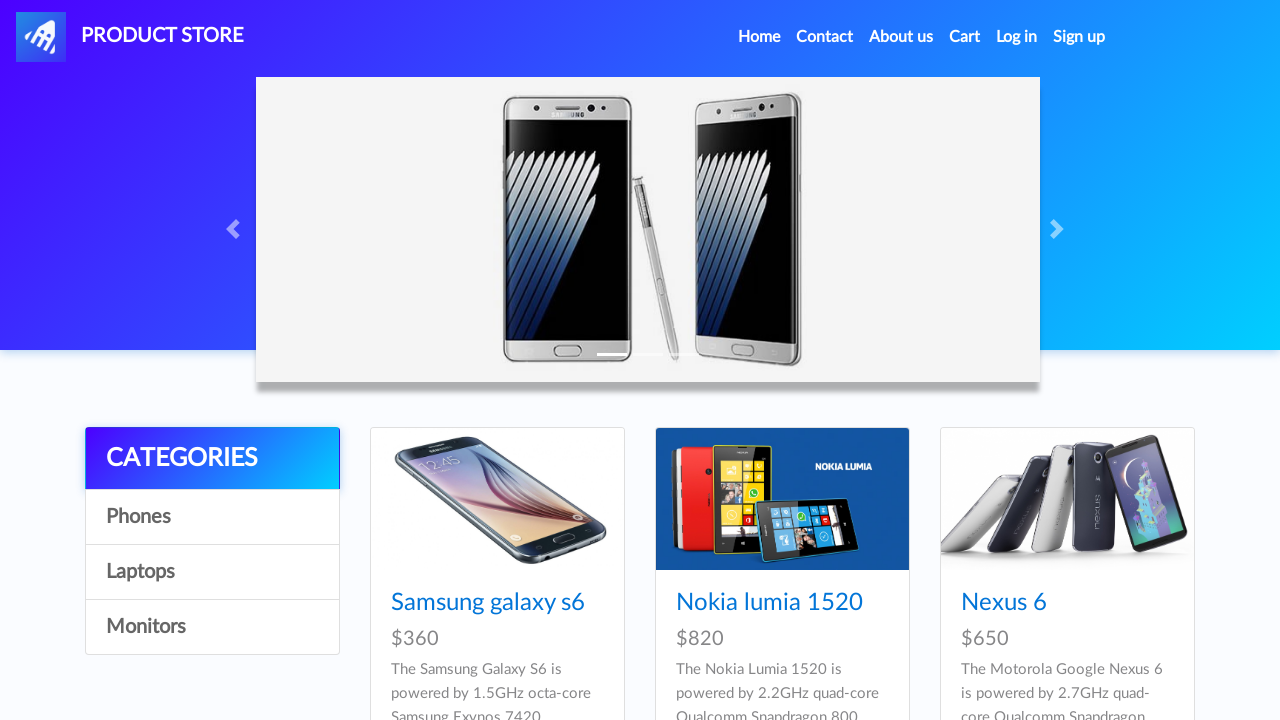

Clicked on Phones category at (212, 517) on a:has-text('Phones')
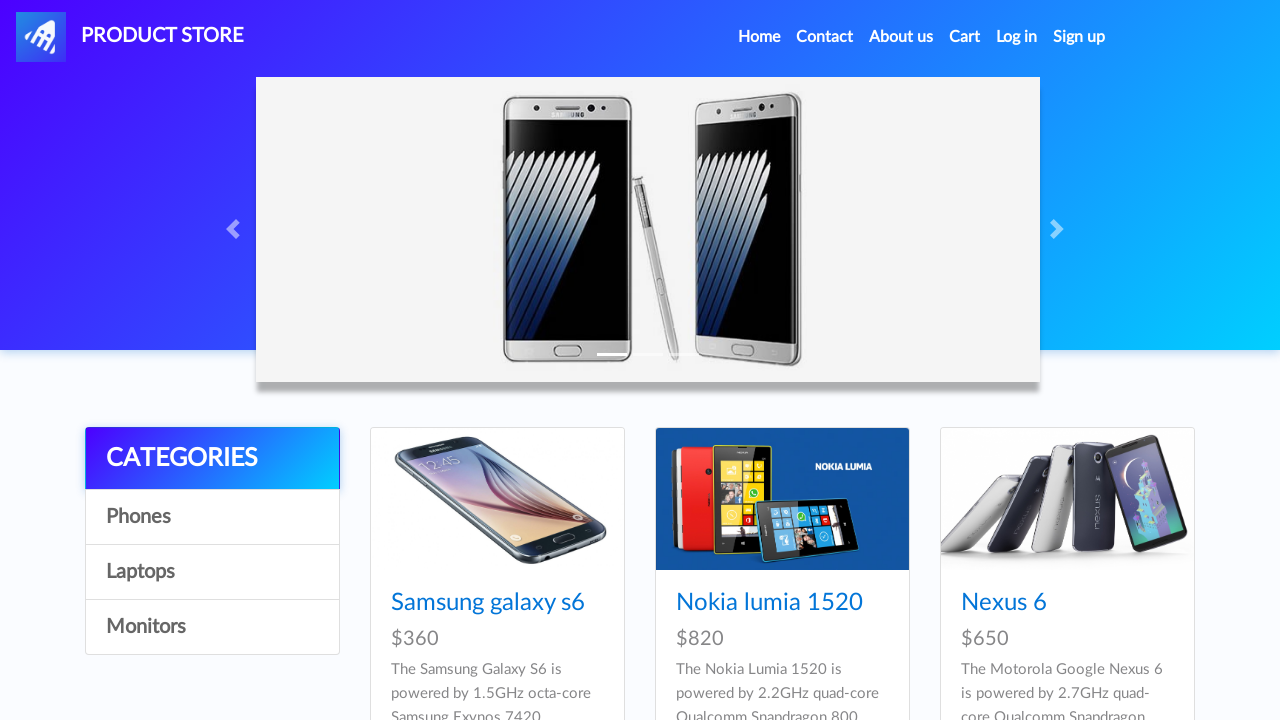

Waited for Phones category to load
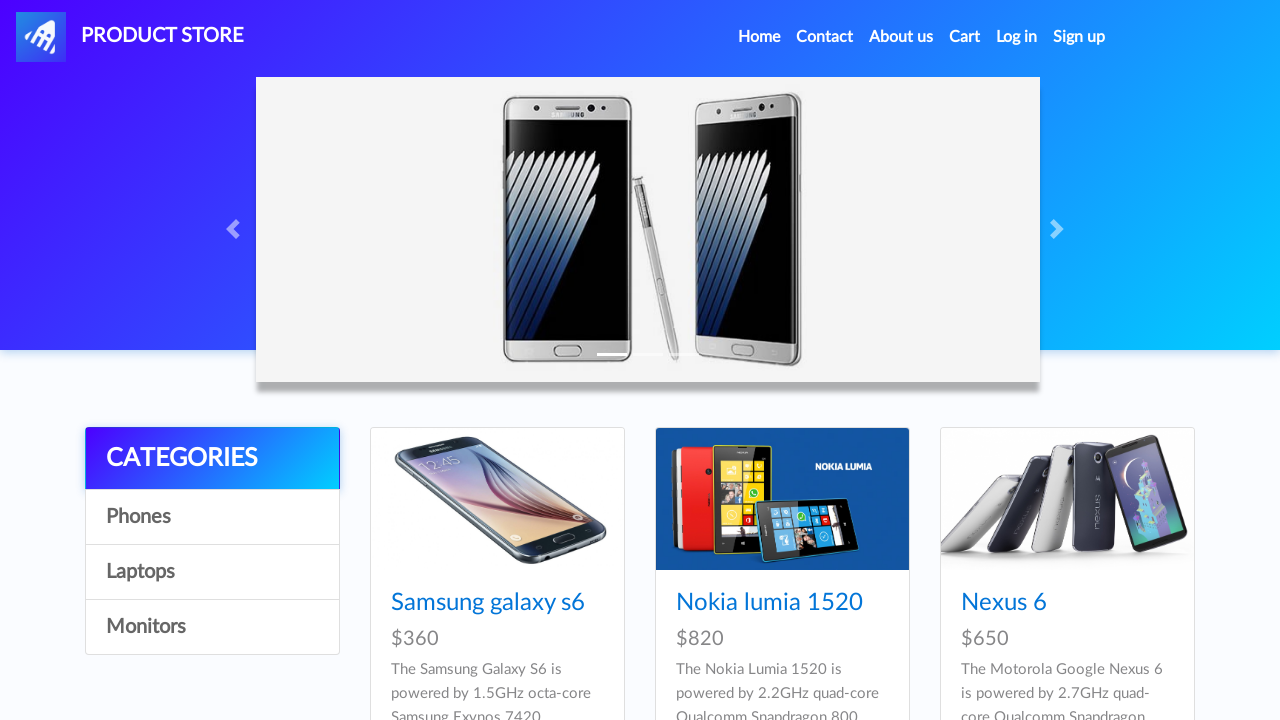

Clicked on Laptops category at (212, 572) on a:has-text('Laptops')
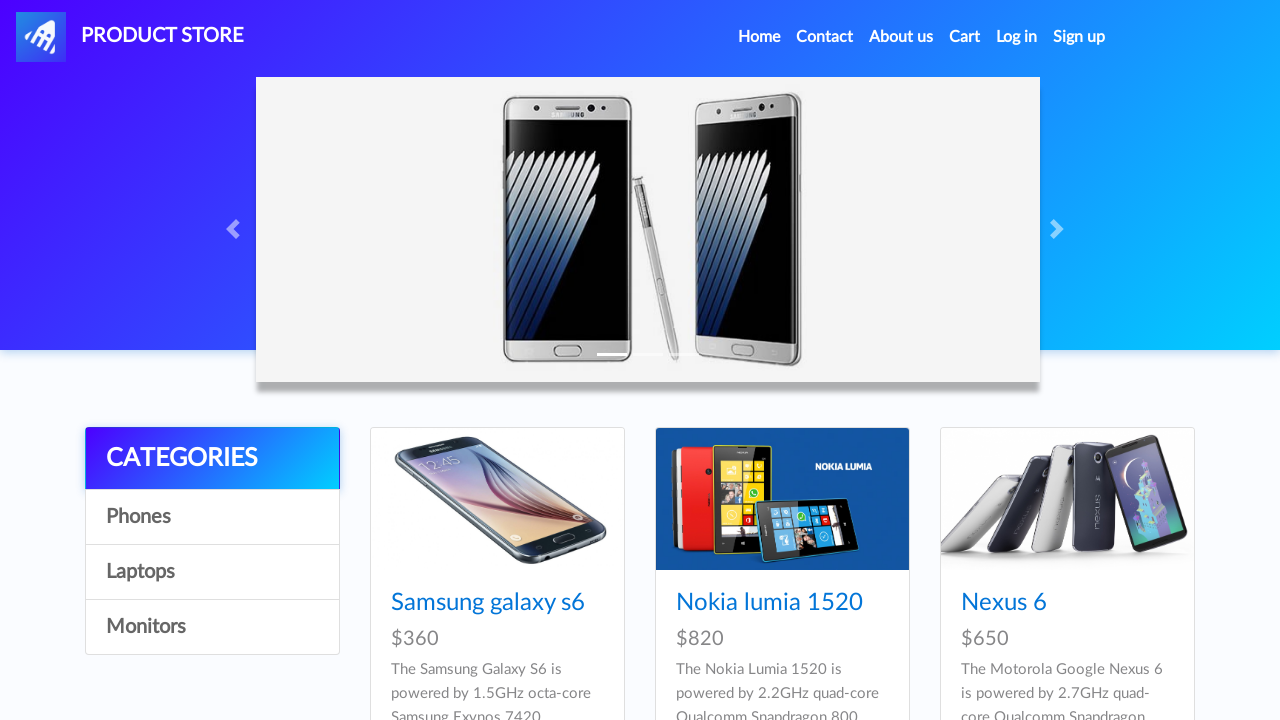

Waited for Laptops category to load
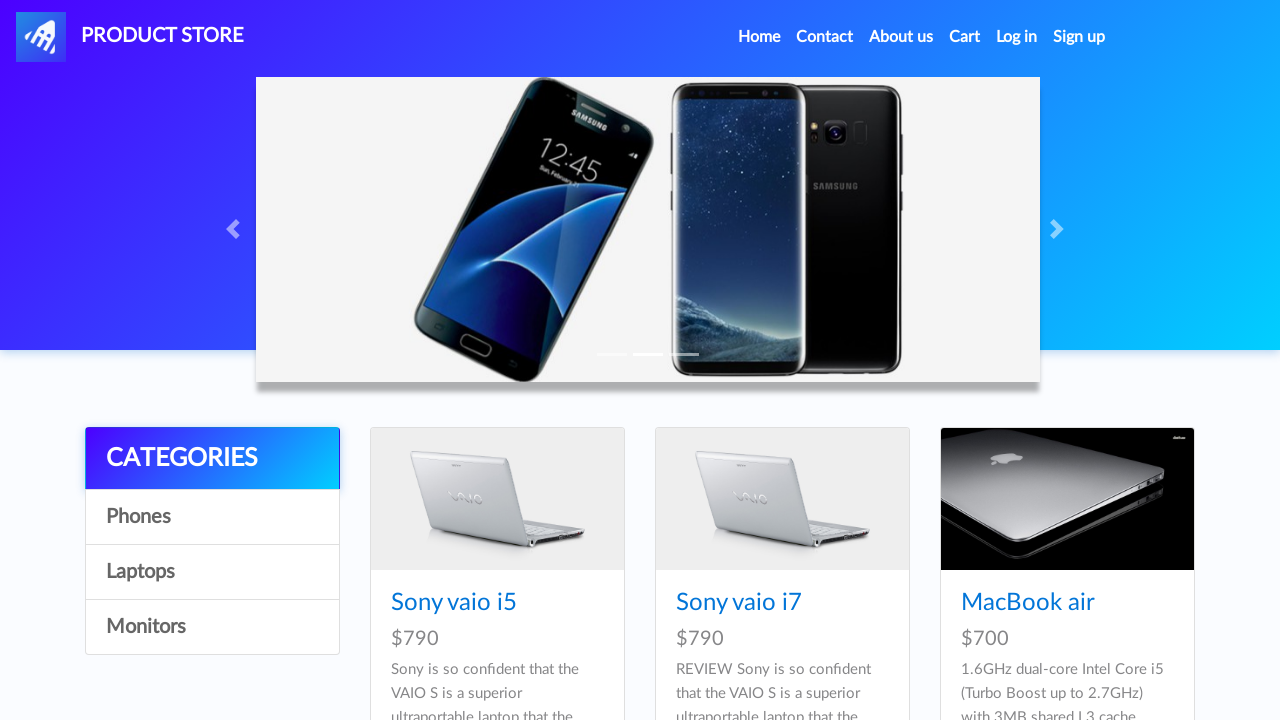

Clicked on Monitors category at (212, 627) on a:has-text('Monitors')
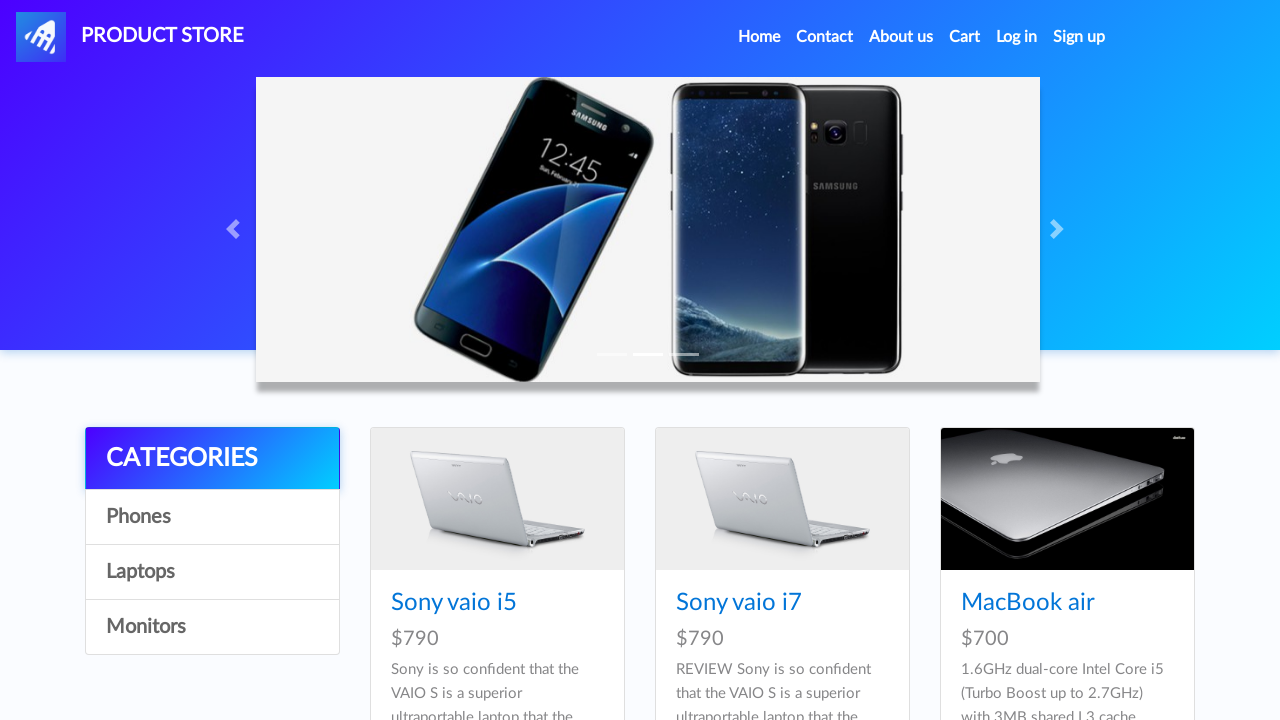

Waited for Monitors category to load
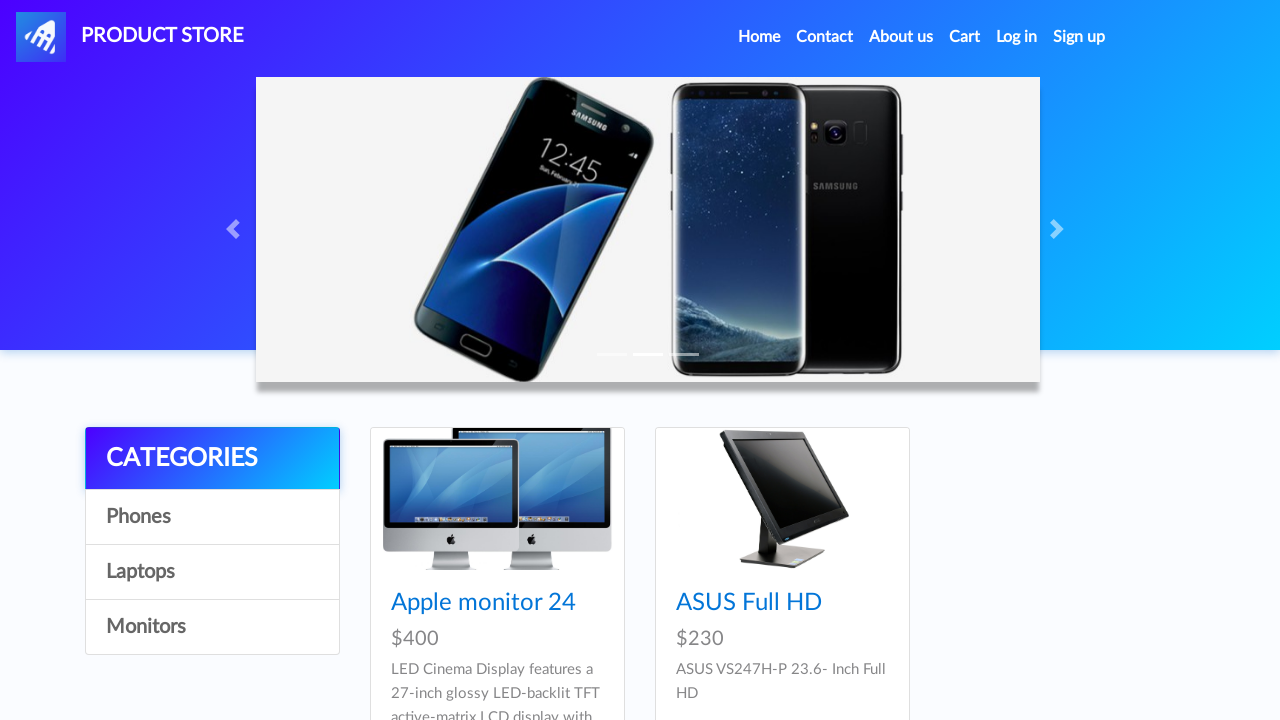

Clicked on Laptops category again at (212, 572) on a:has-text('Laptops')
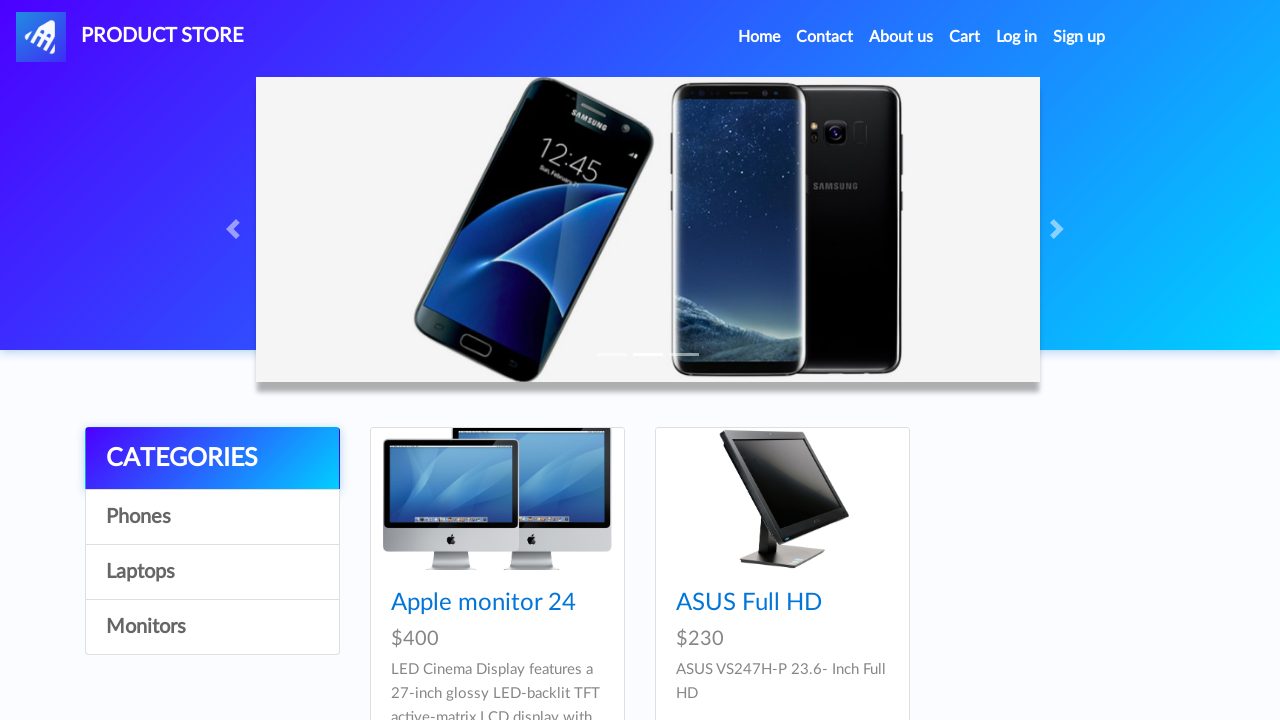

Waited for Laptops category to load
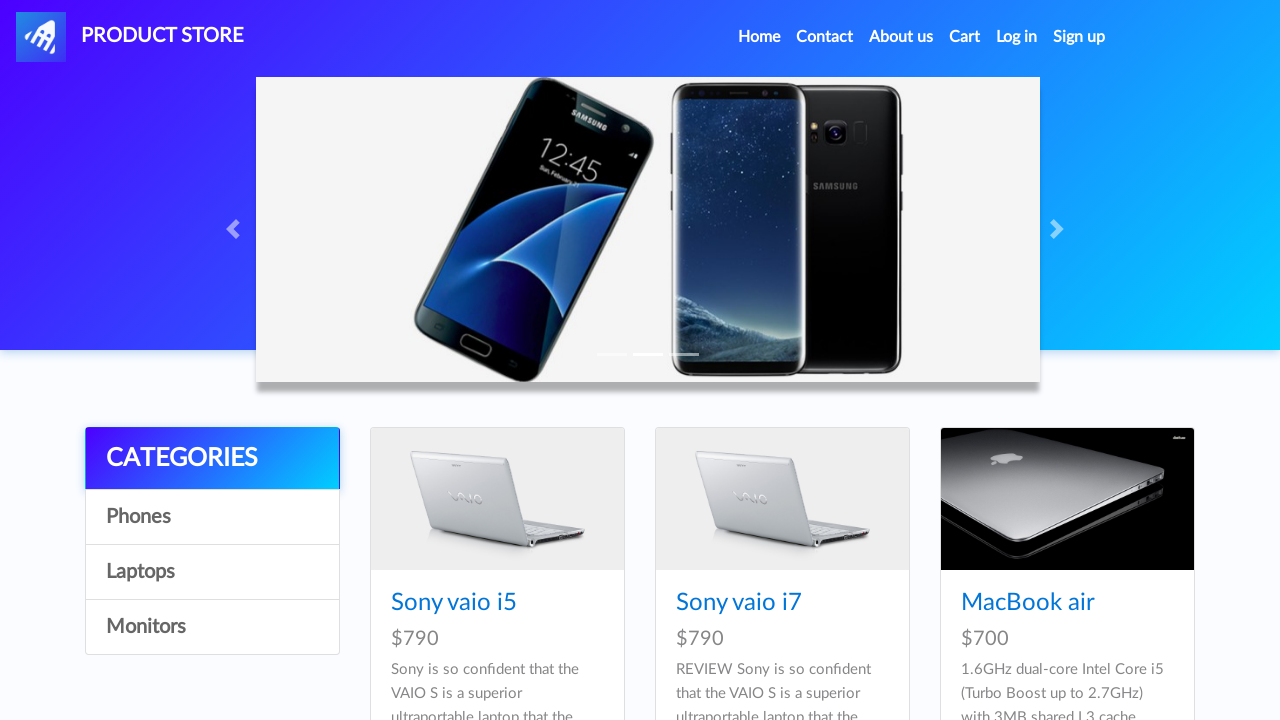

Clicked on Sony vaio i5 product at (454, 603) on a:has-text('Sony vaio i5')
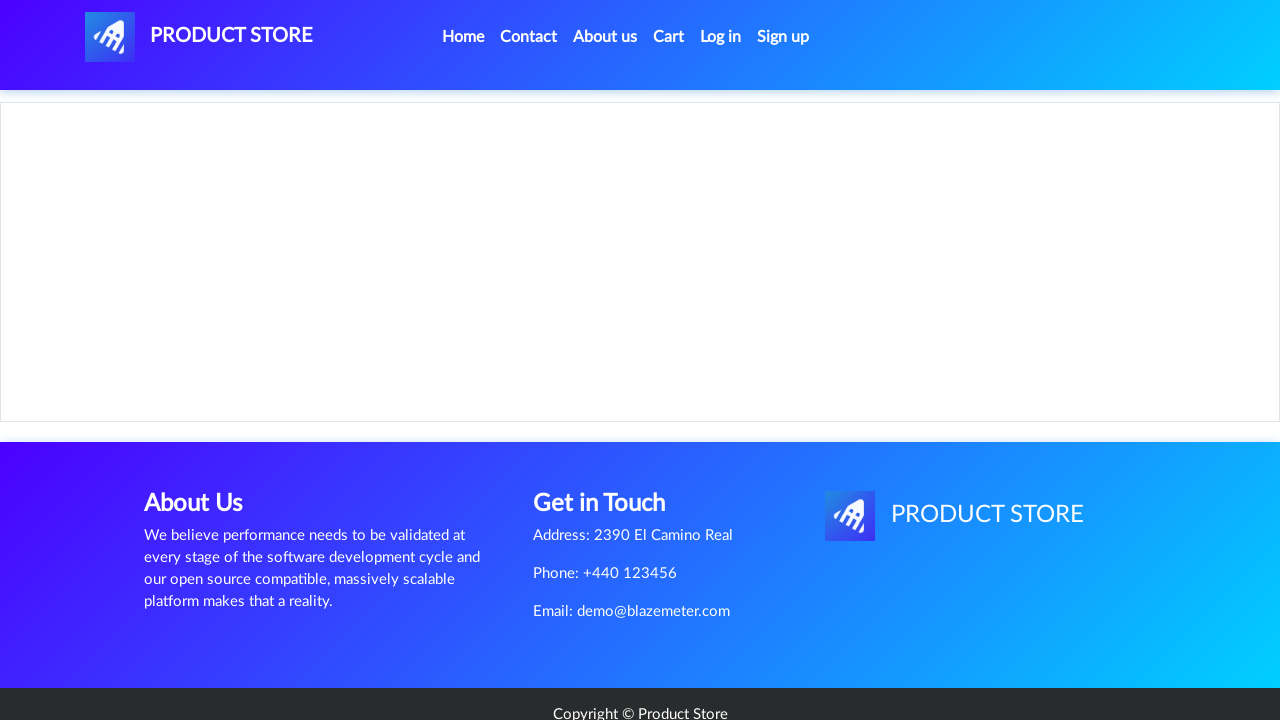

Product details loaded for Sony vaio i5
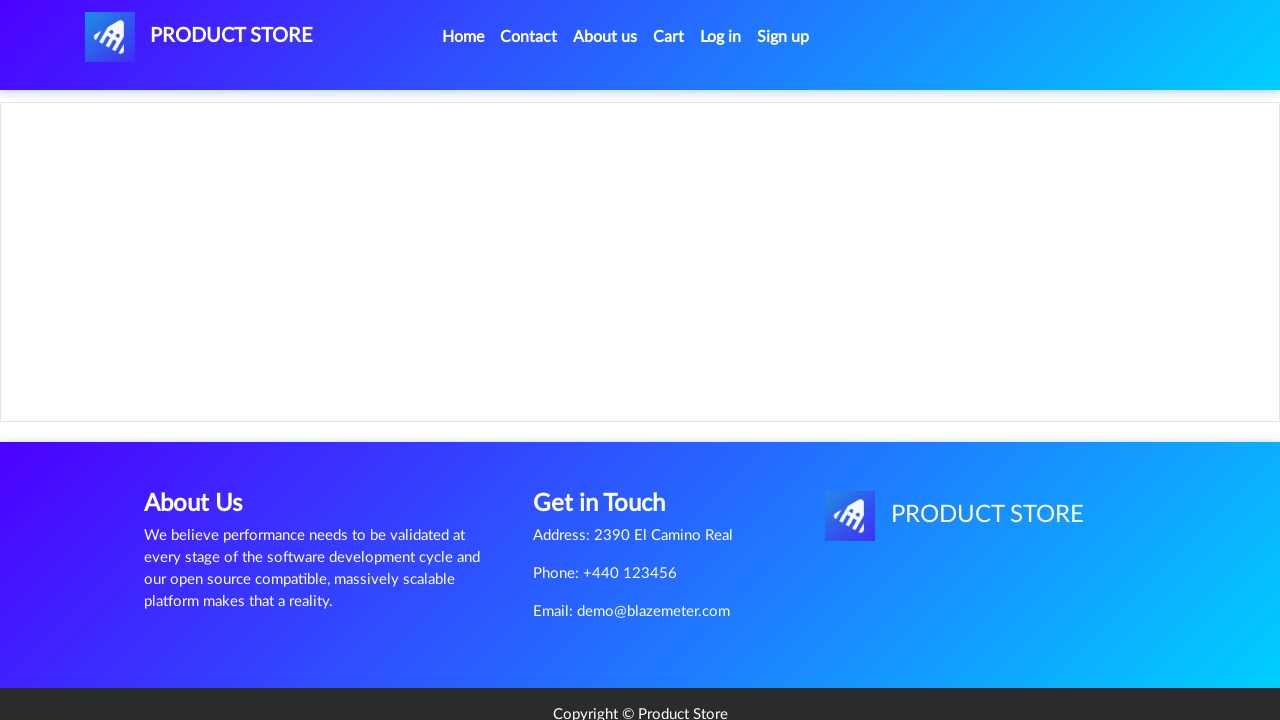

Set up dialog handler to accept alerts
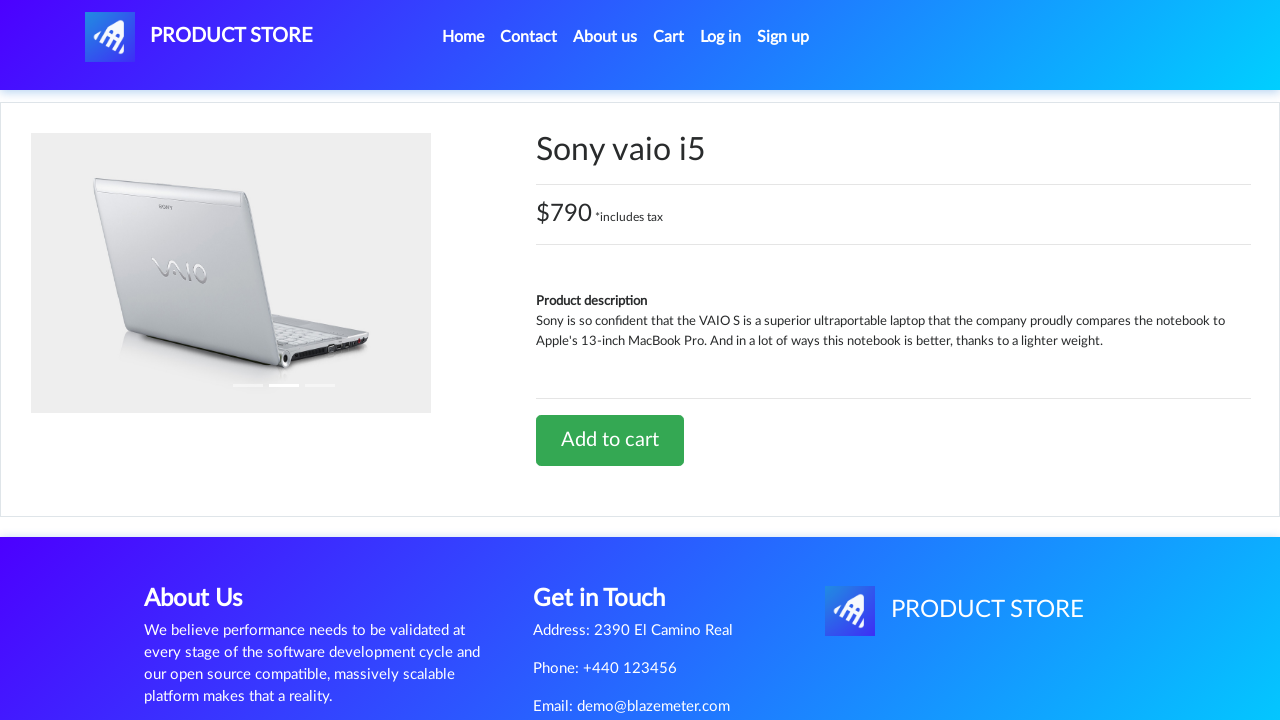

Clicked Add to cart button for Sony vaio i5 at (610, 440) on a:has-text('Add to cart')
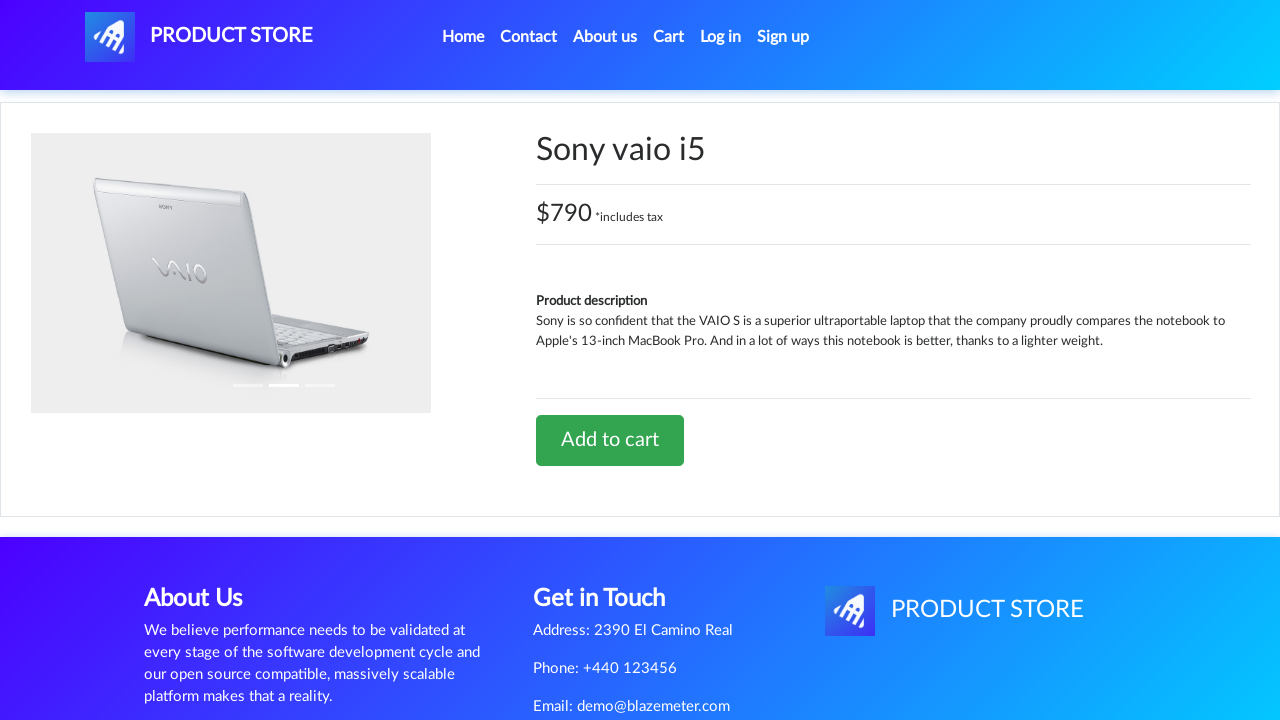

Waited for product to be added to cart
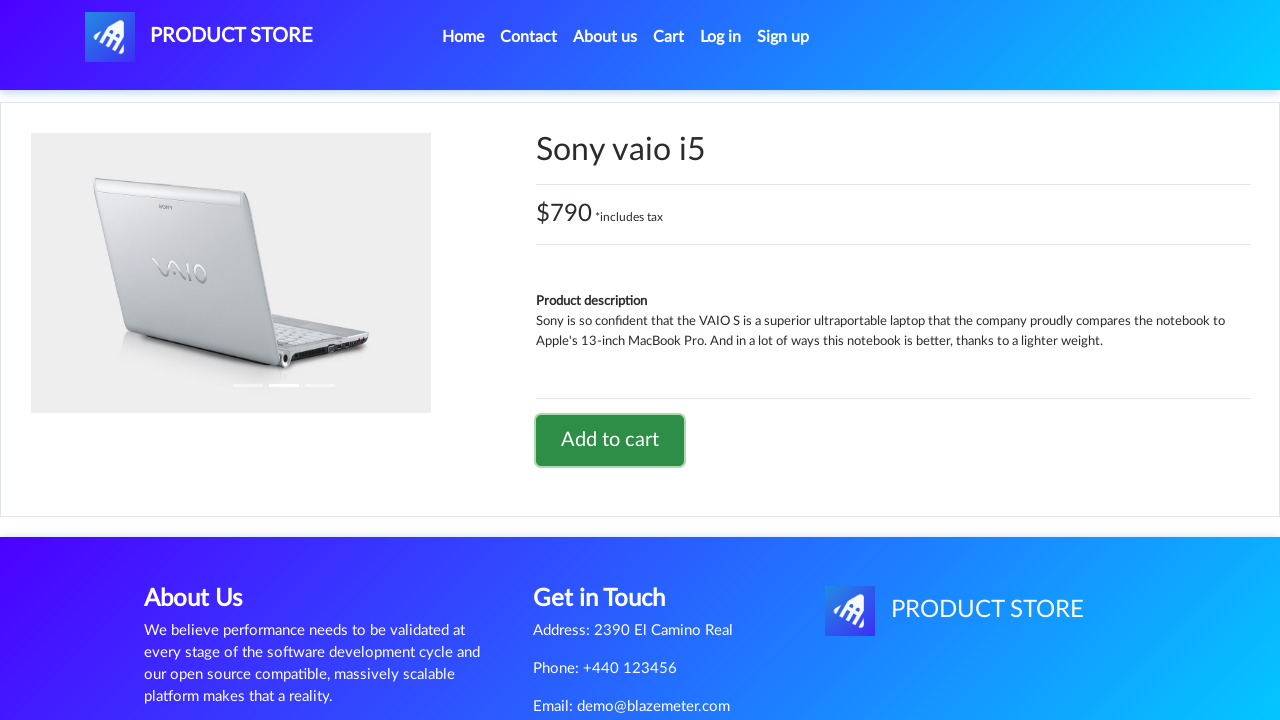

Clicked on DemoBlaze logo to navigate to home at (199, 37) on #nava
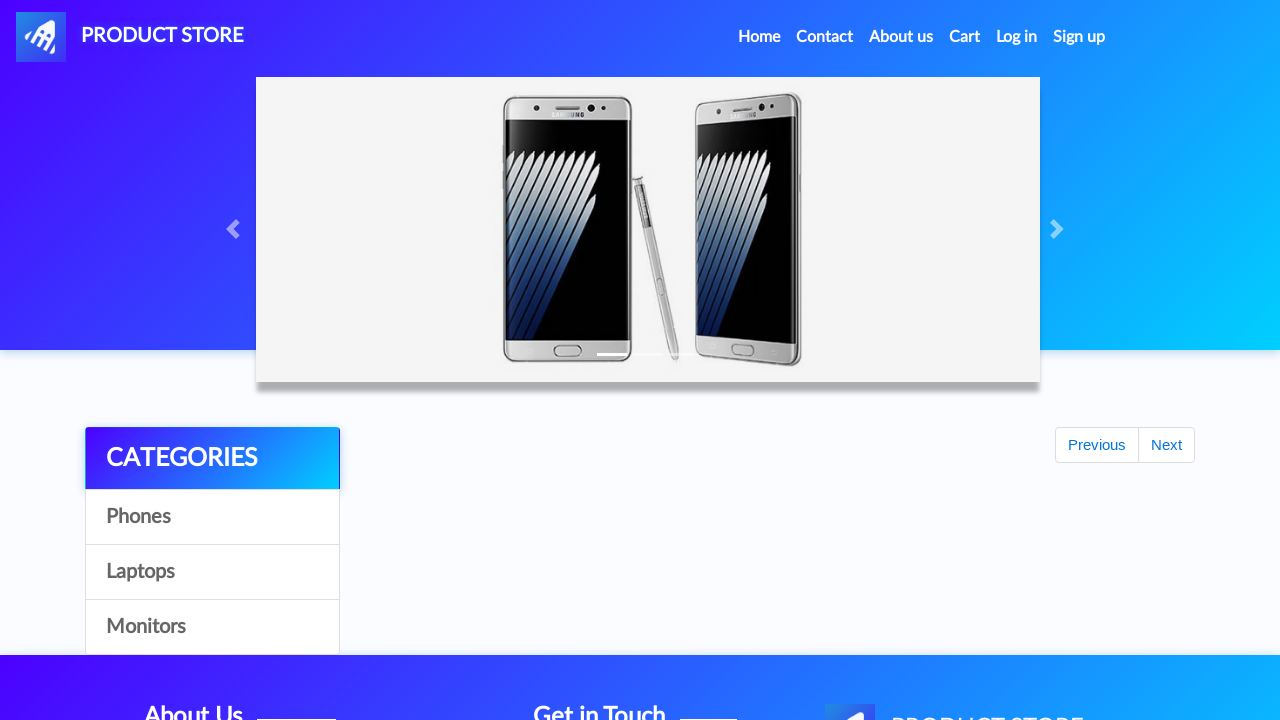

Waited for home page to load
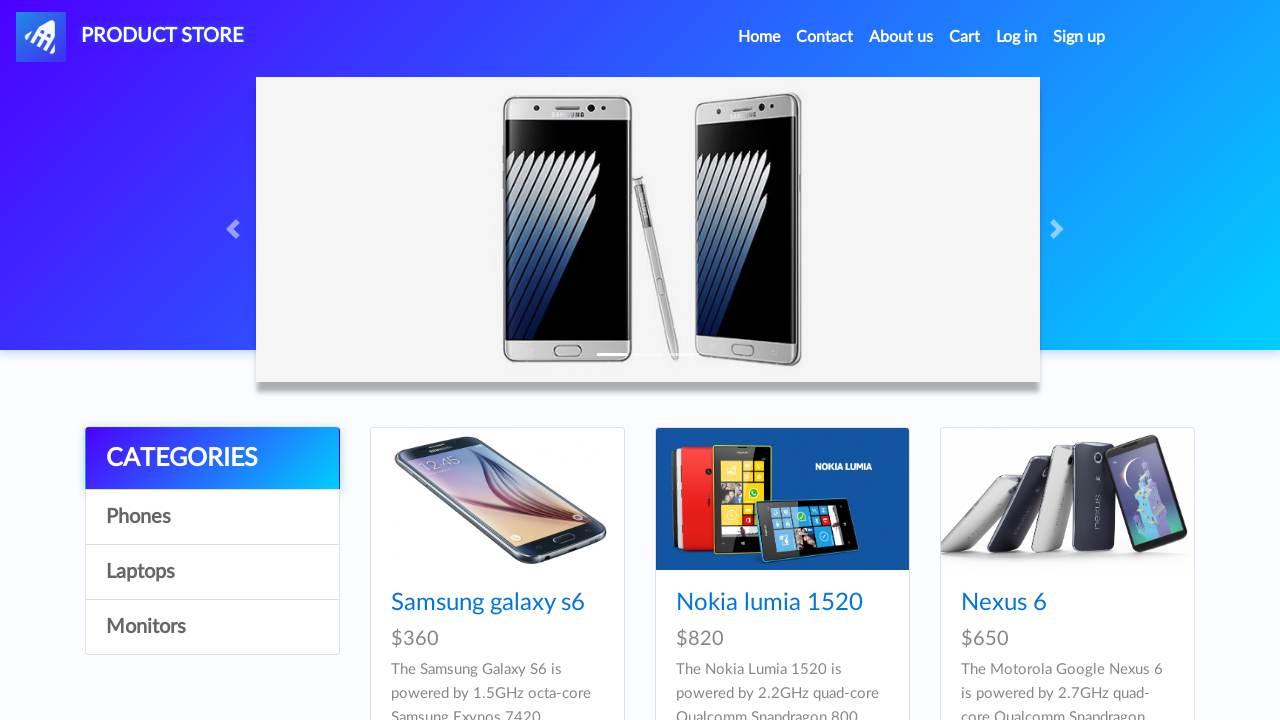

Clicked on Laptops category from home at (212, 572) on a:has-text('Laptops')
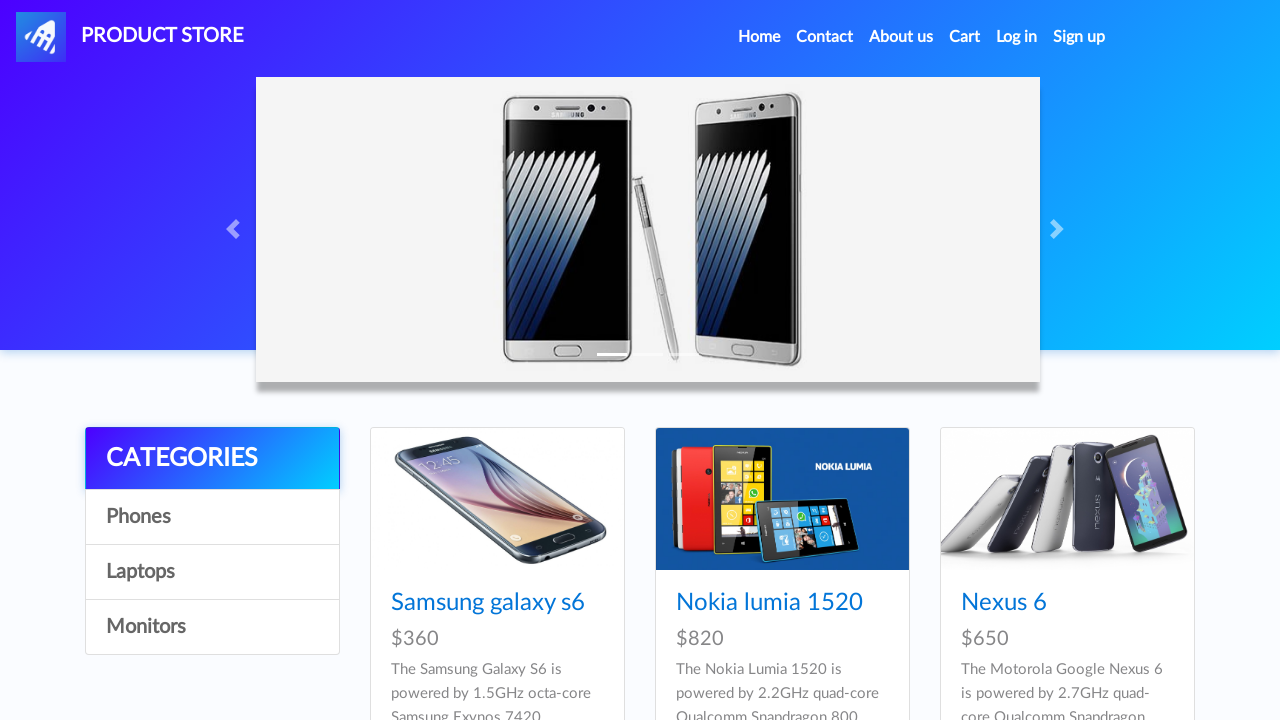

Waited for Laptops category to load
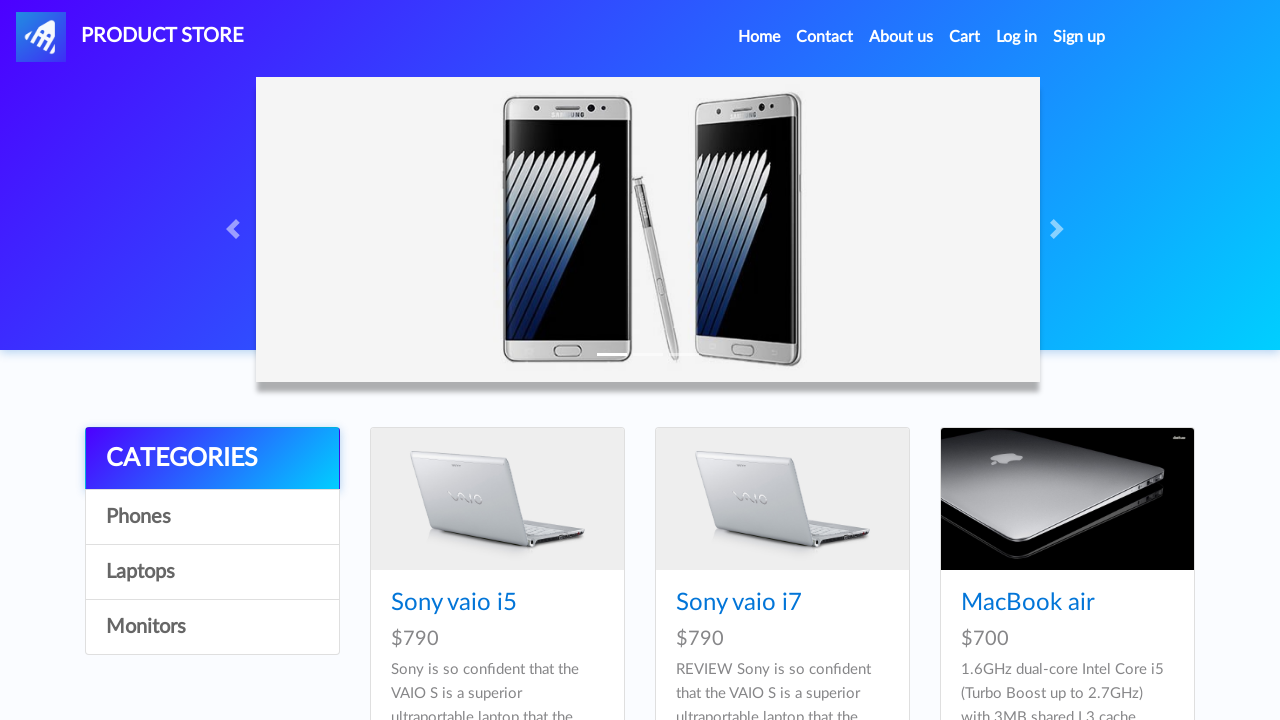

Clicked on Dell i7 8gb product at (448, 361) on a:has-text('Dell i7 8gb')
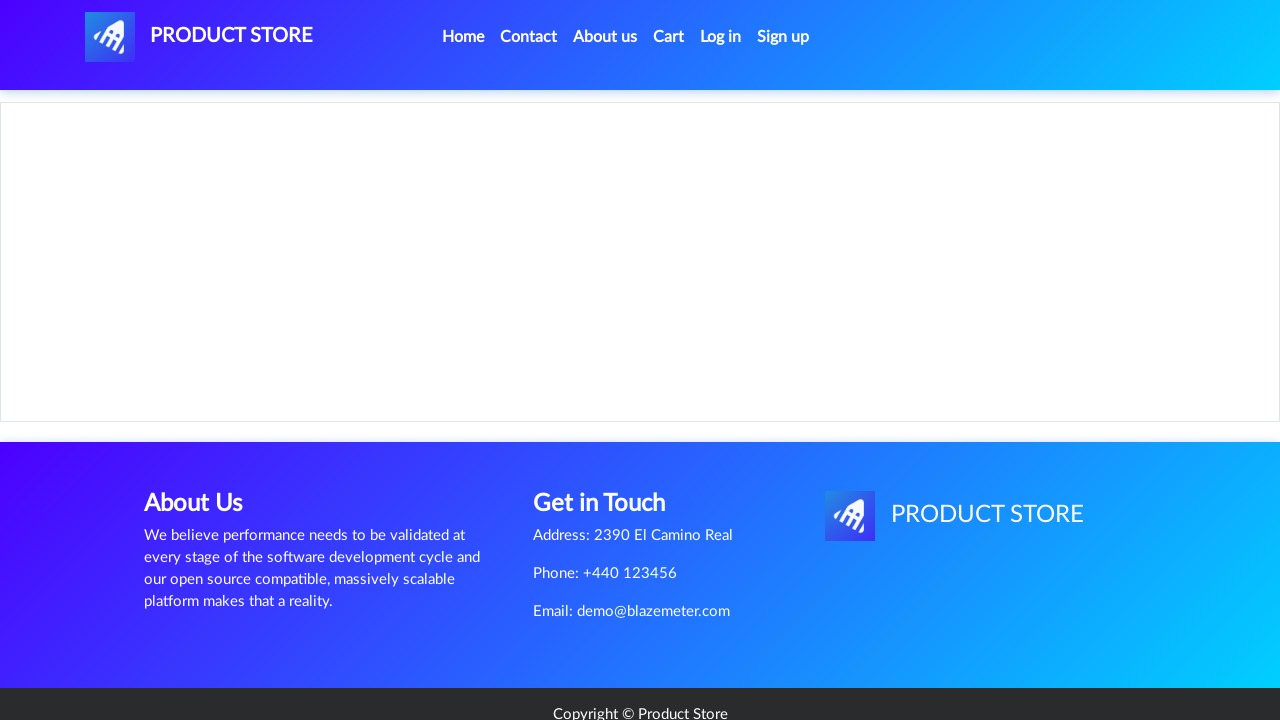

Product details loaded for Dell i7 8gb
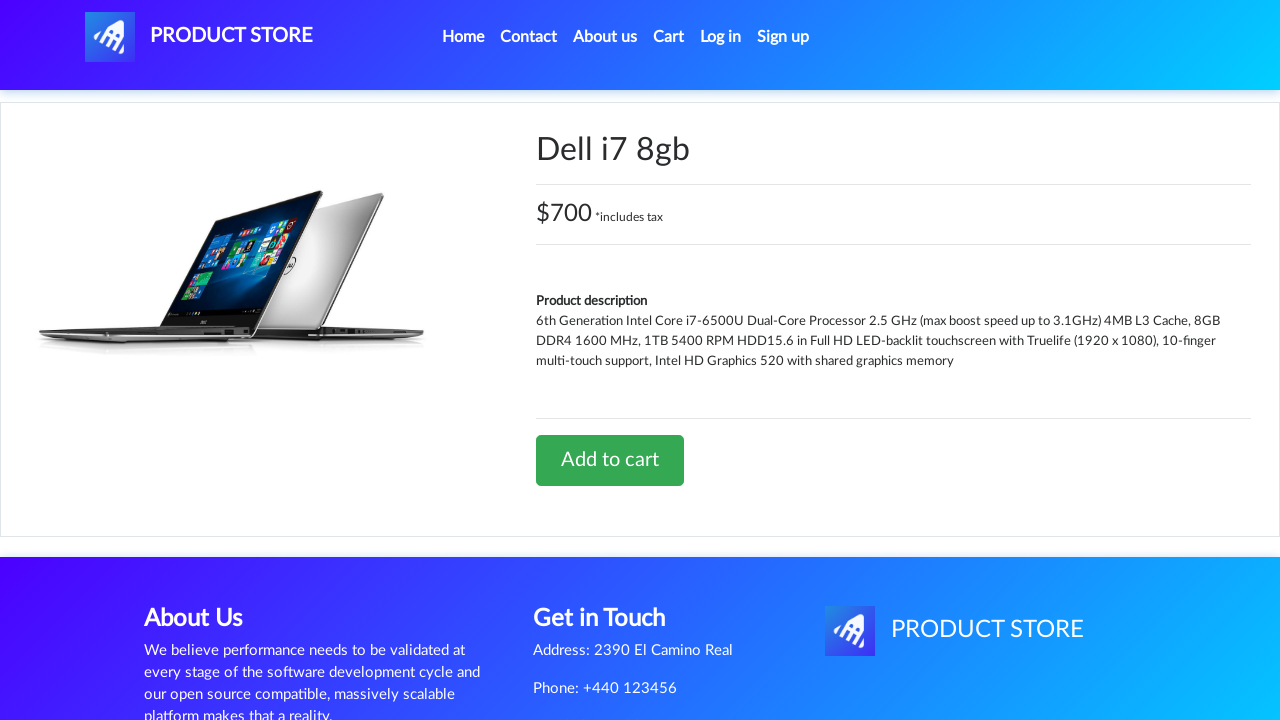

Clicked Add to cart button for Dell i7 8gb at (610, 460) on a:has-text('Add to cart')
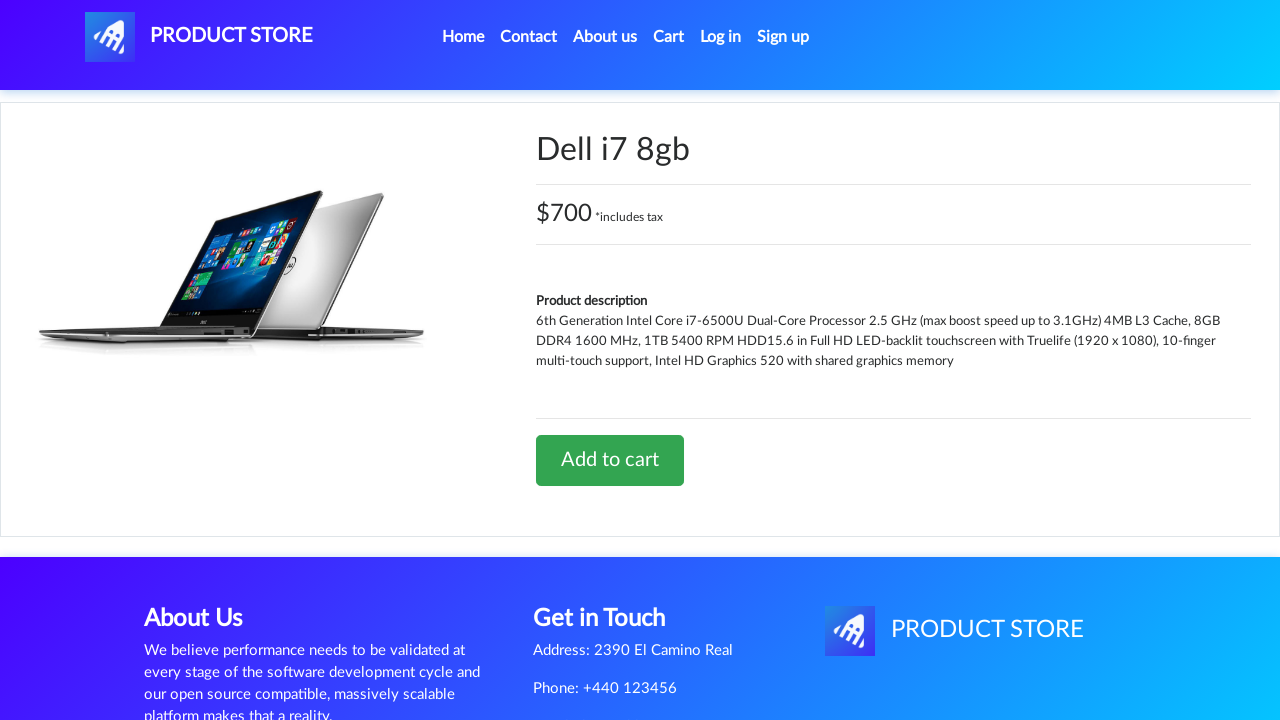

Waited for product to be added to cart
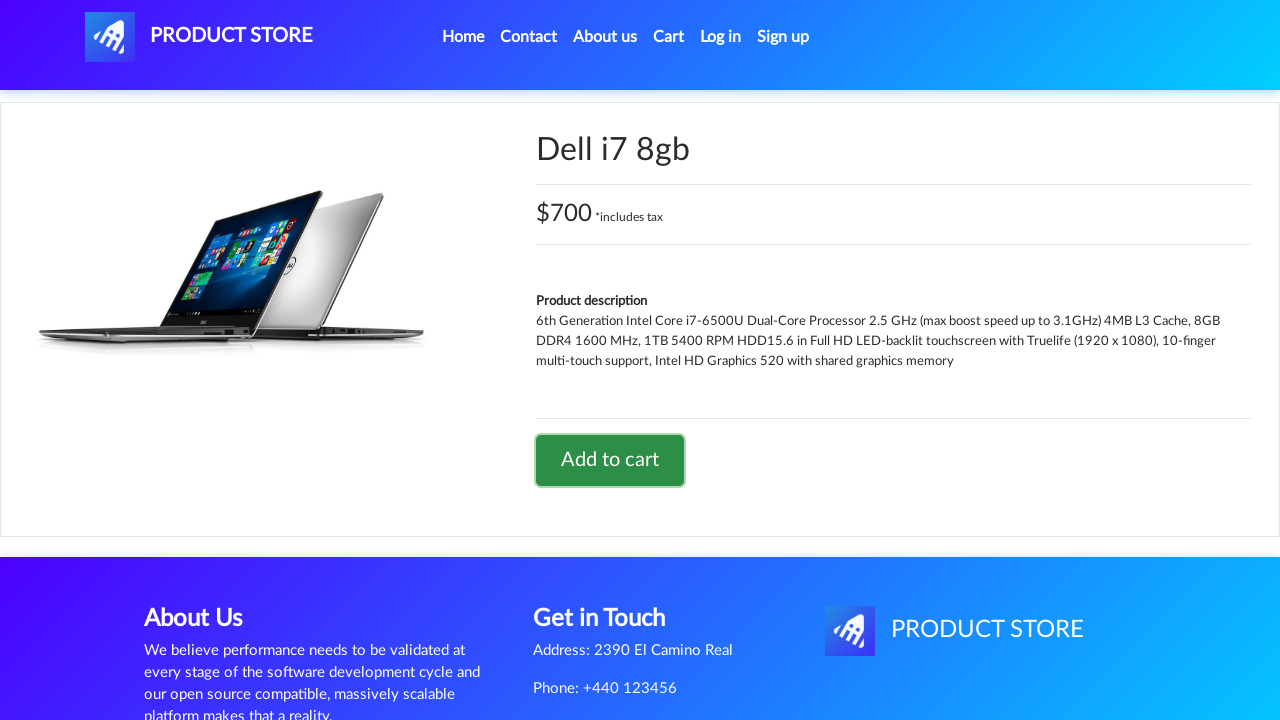

Clicked on Cart link to view shopping cart at (669, 37) on #cartur
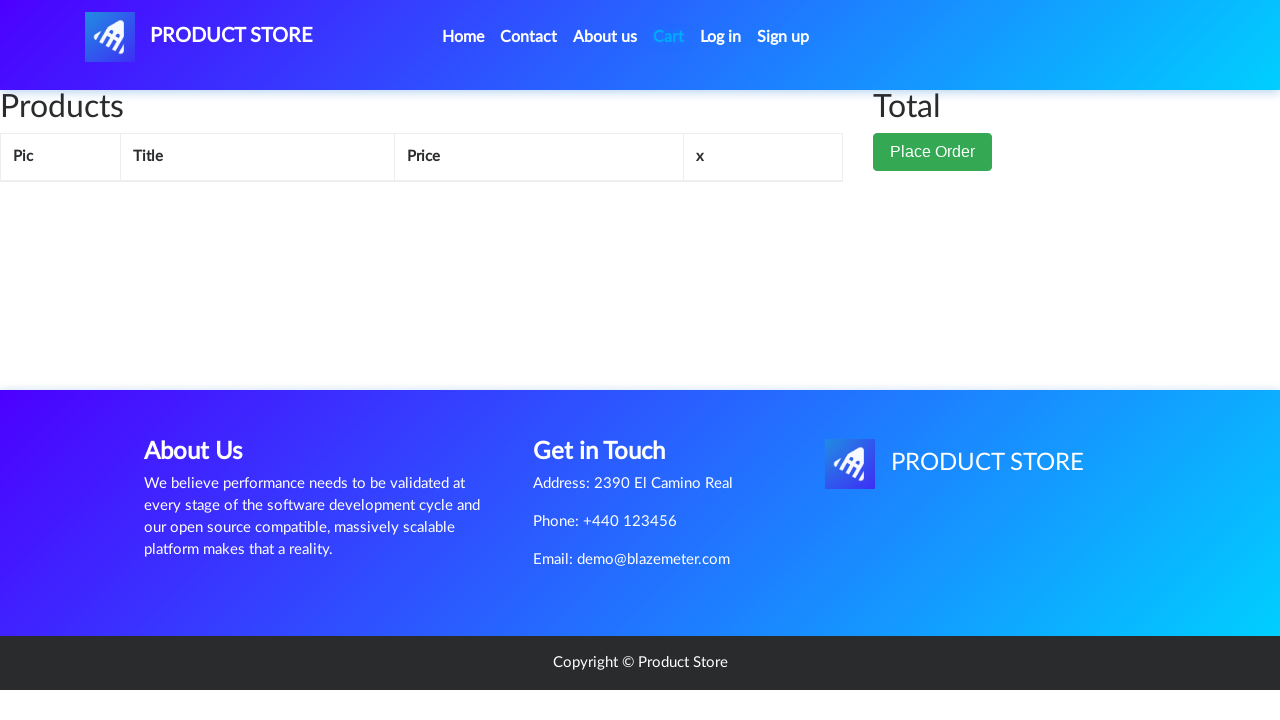

Cart table loaded with items
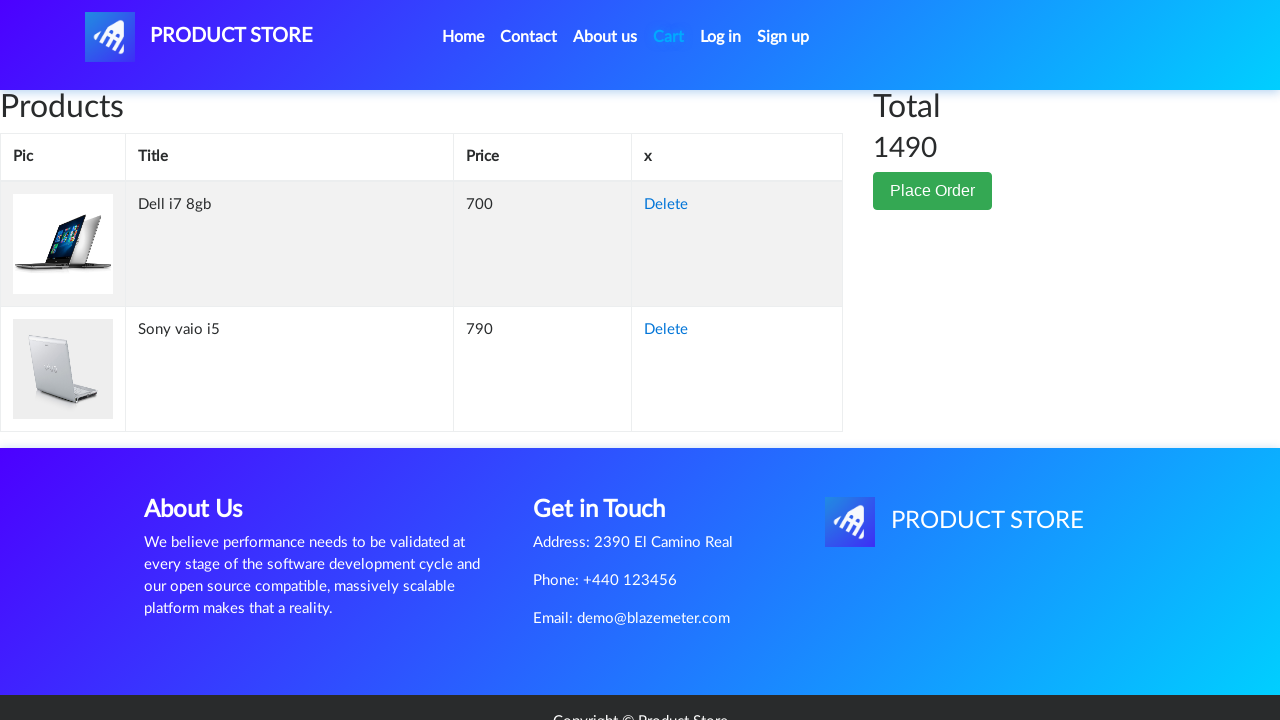

Waited for cart page to fully render
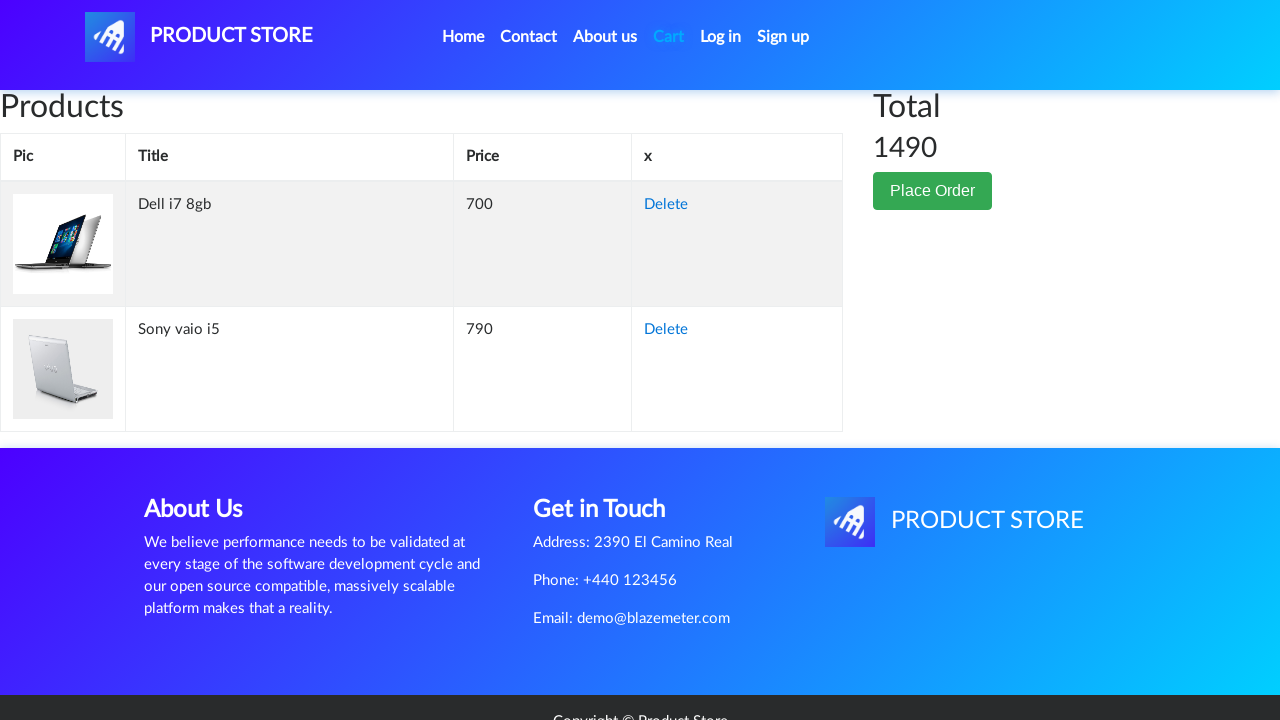

Clicked Delete button for Dell i7 8gb from cart at (666, 205) on tr:has-text('Dell i7 8gb') a:has-text('Delete')
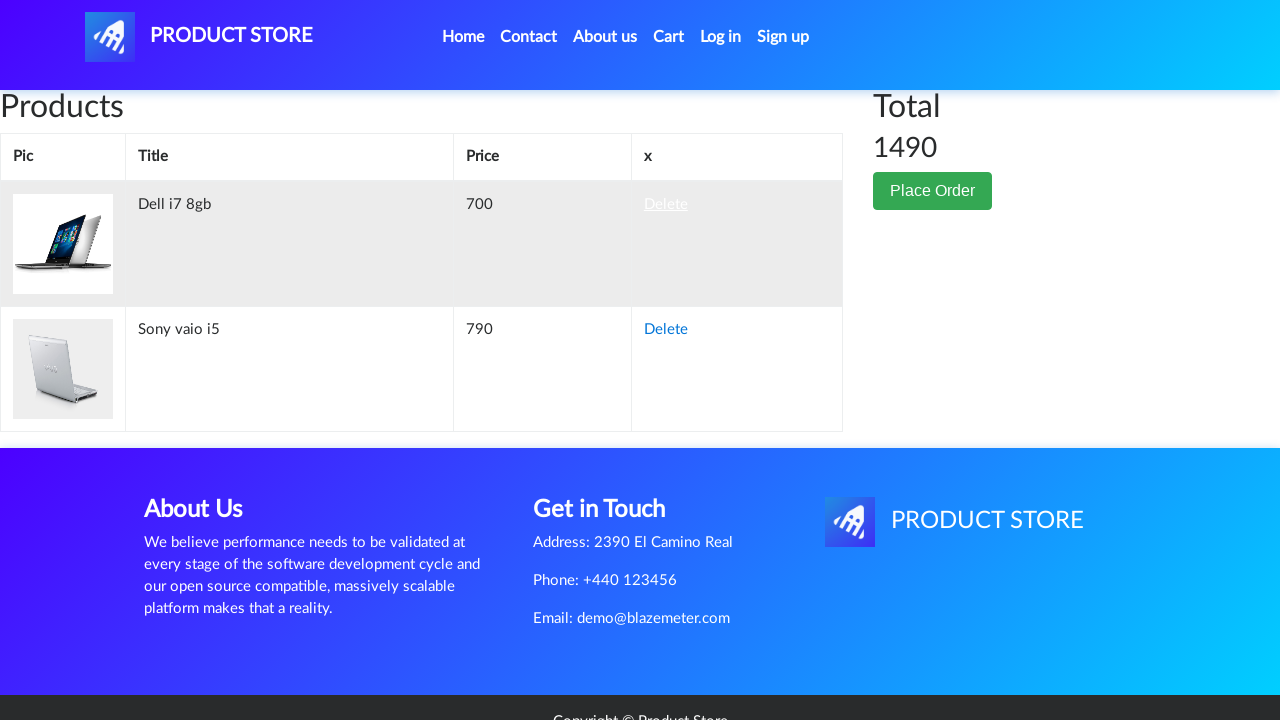

Waited for Dell i7 8gb to be removed from cart
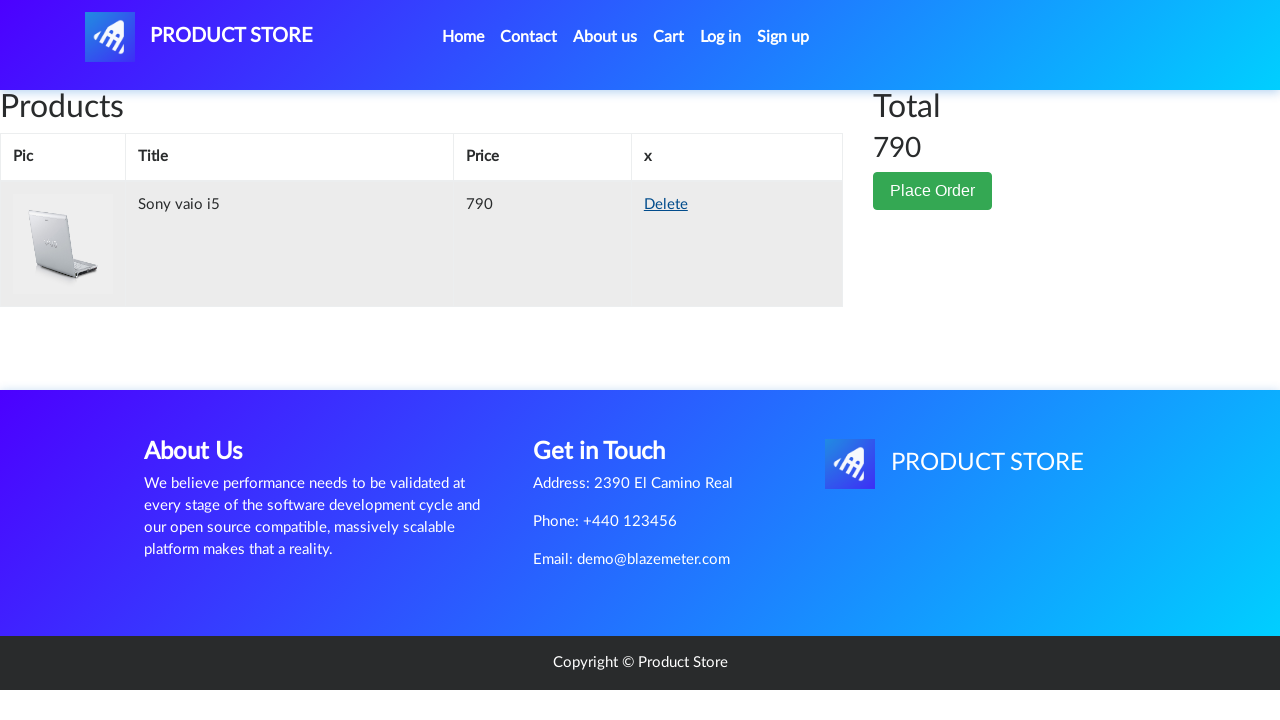

Clicked Place Order button at (933, 191) on button:has-text('Place Order')
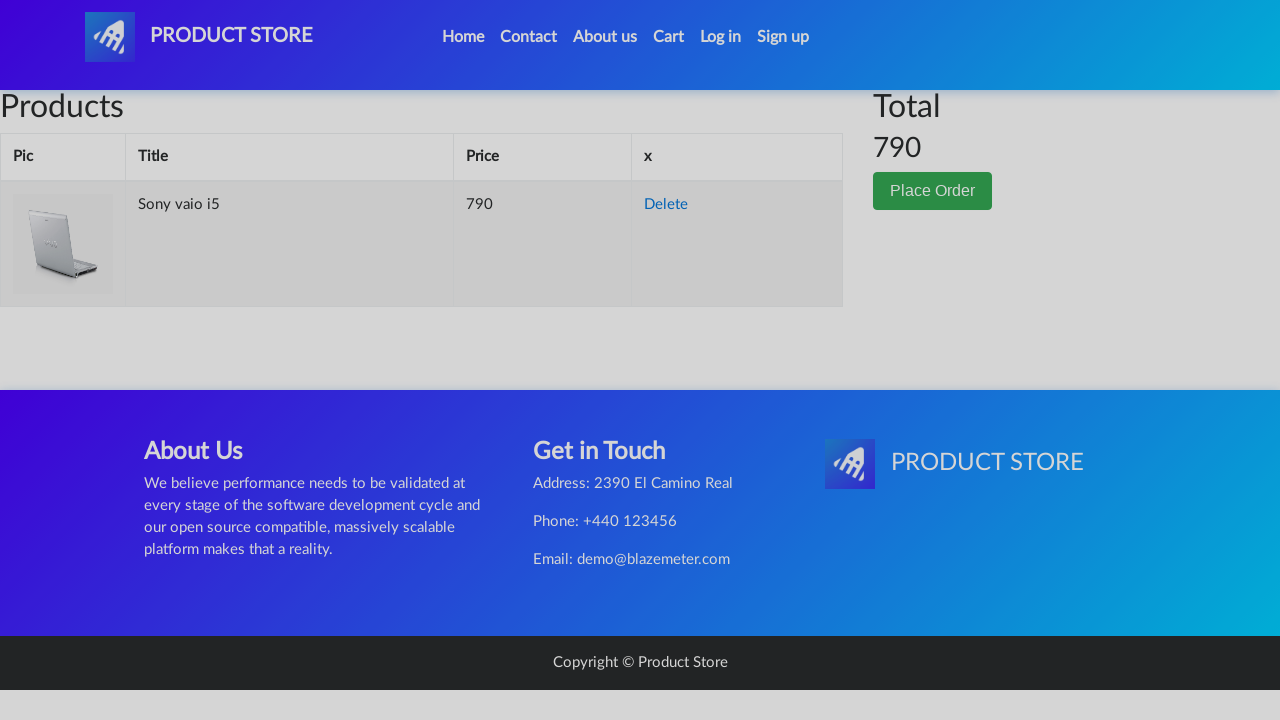

Order form modal appeared
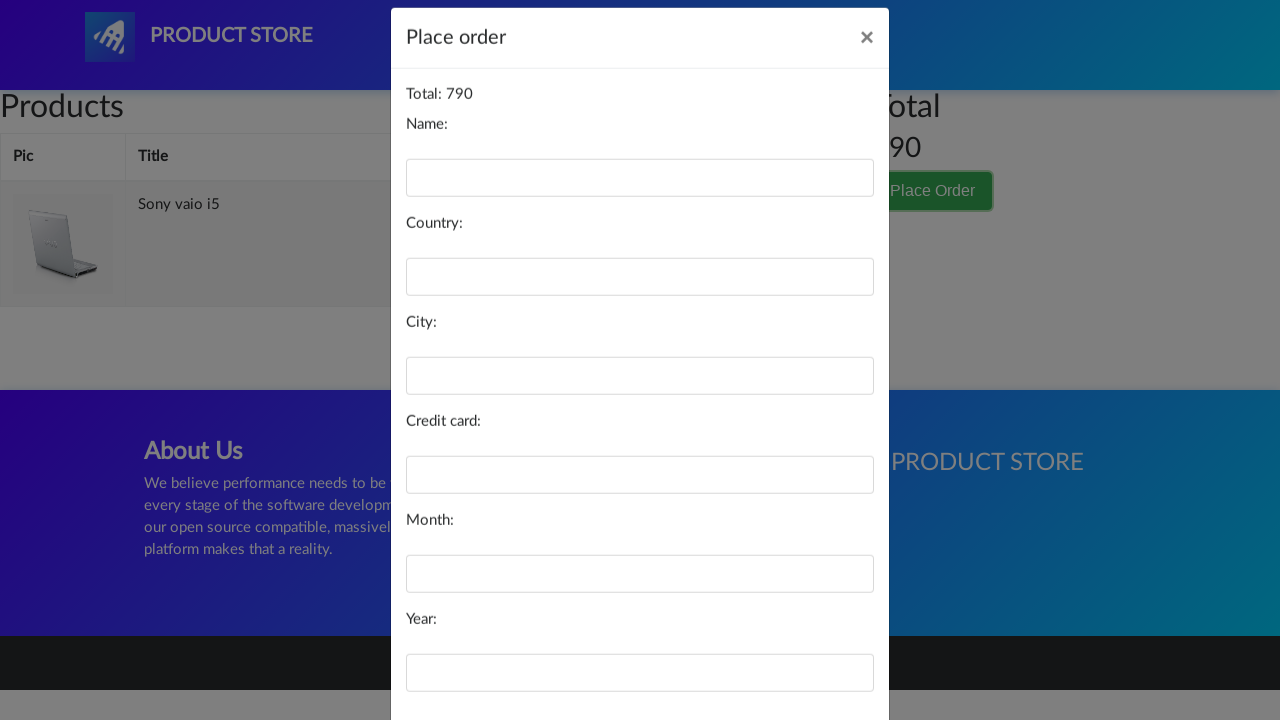

Filled name field with 'John Smith' on #name
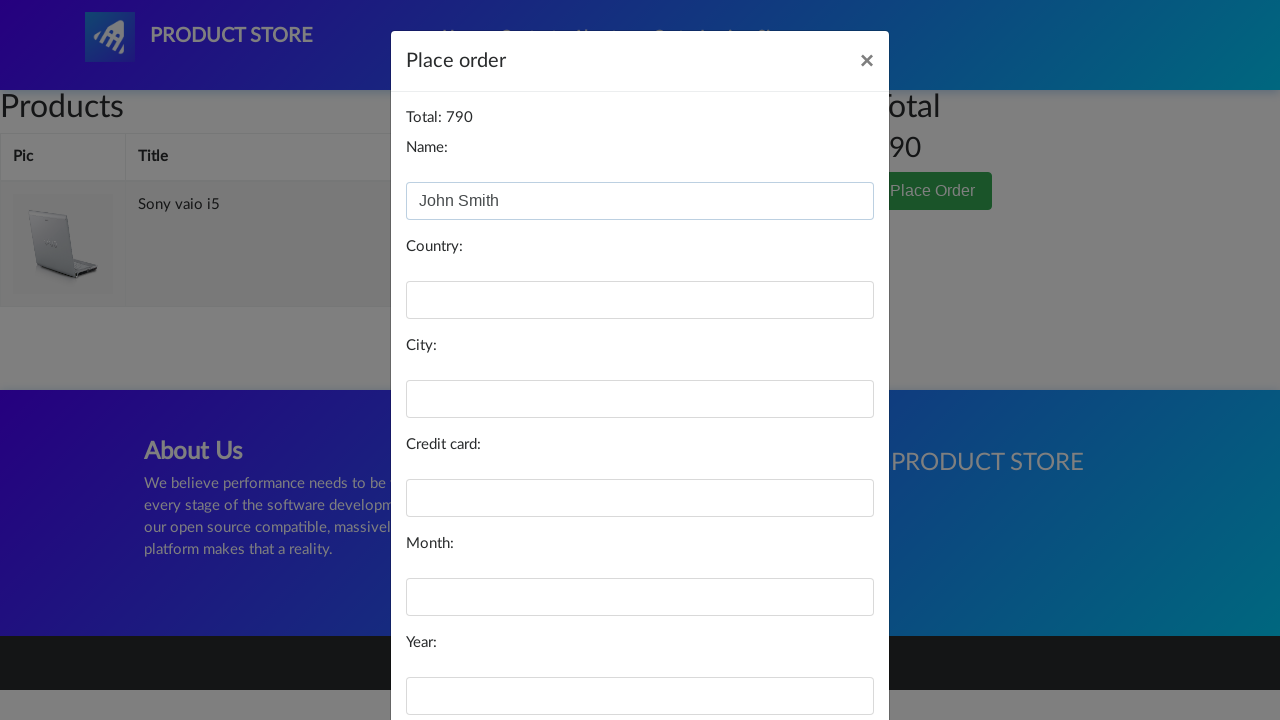

Filled country field with 'United States' on #country
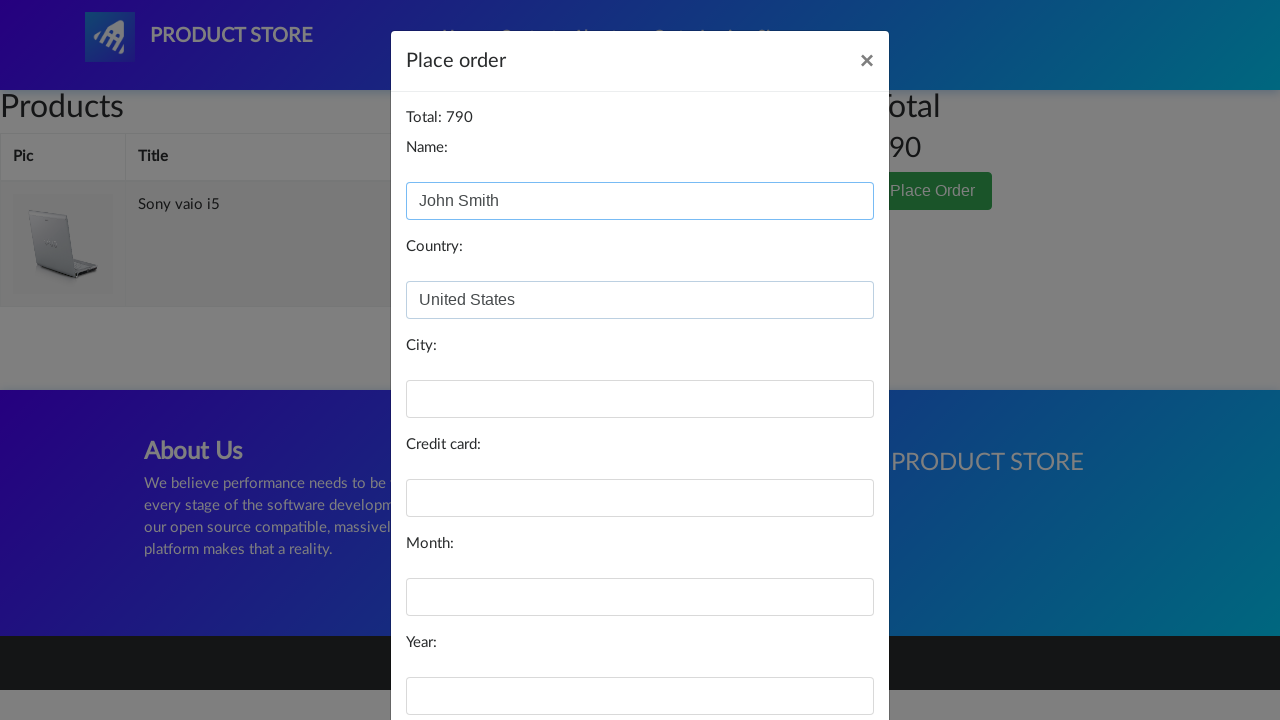

Filled city field with 'New York' on #city
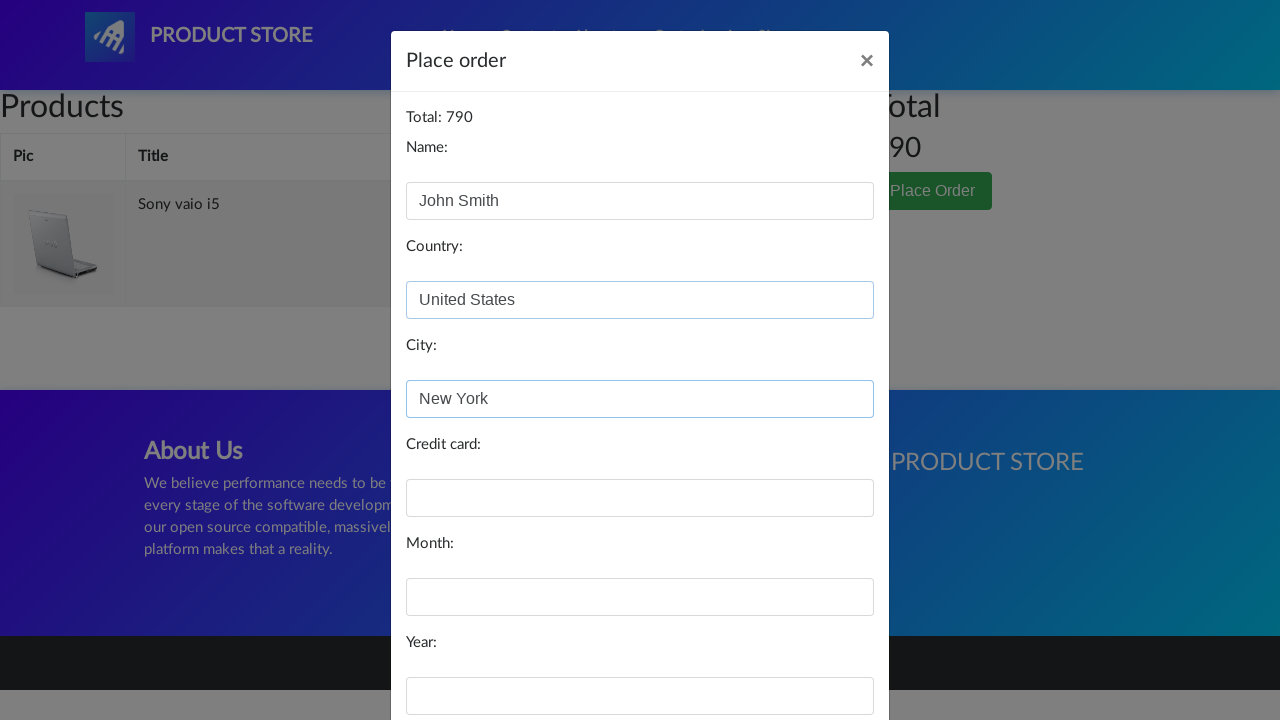

Filled card number field with test card on #card
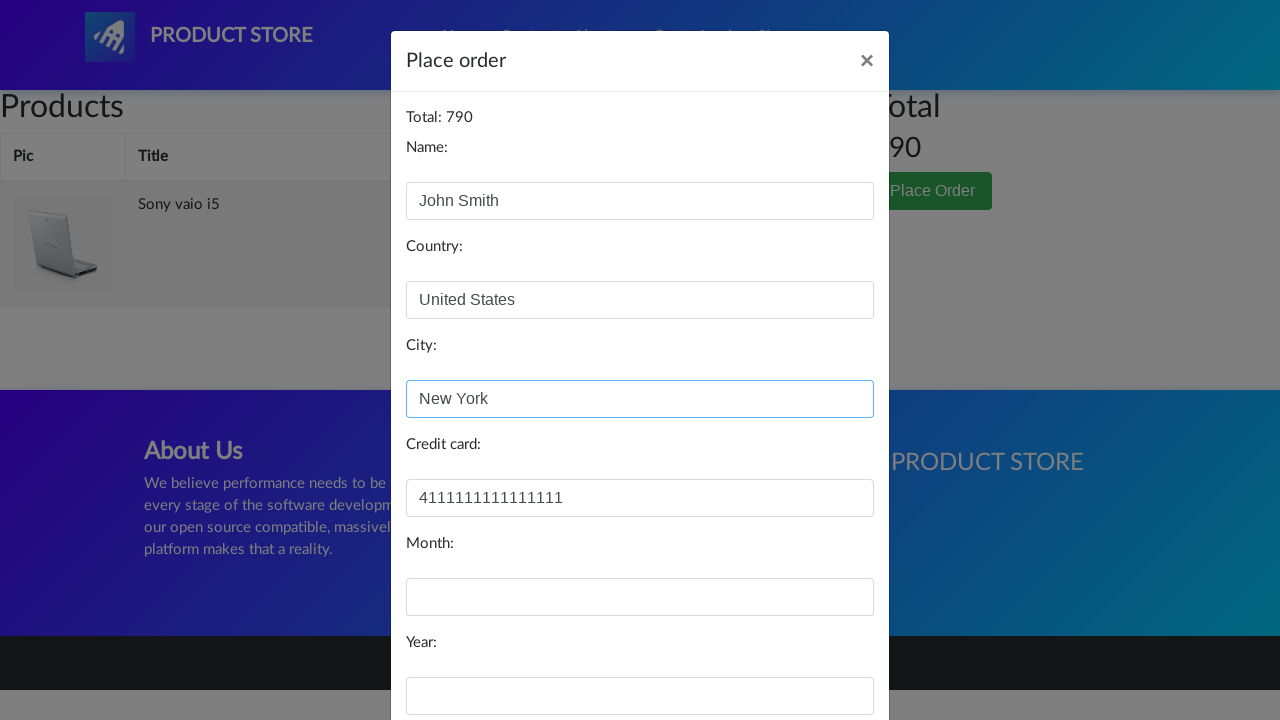

Filled month field with '12' on #month
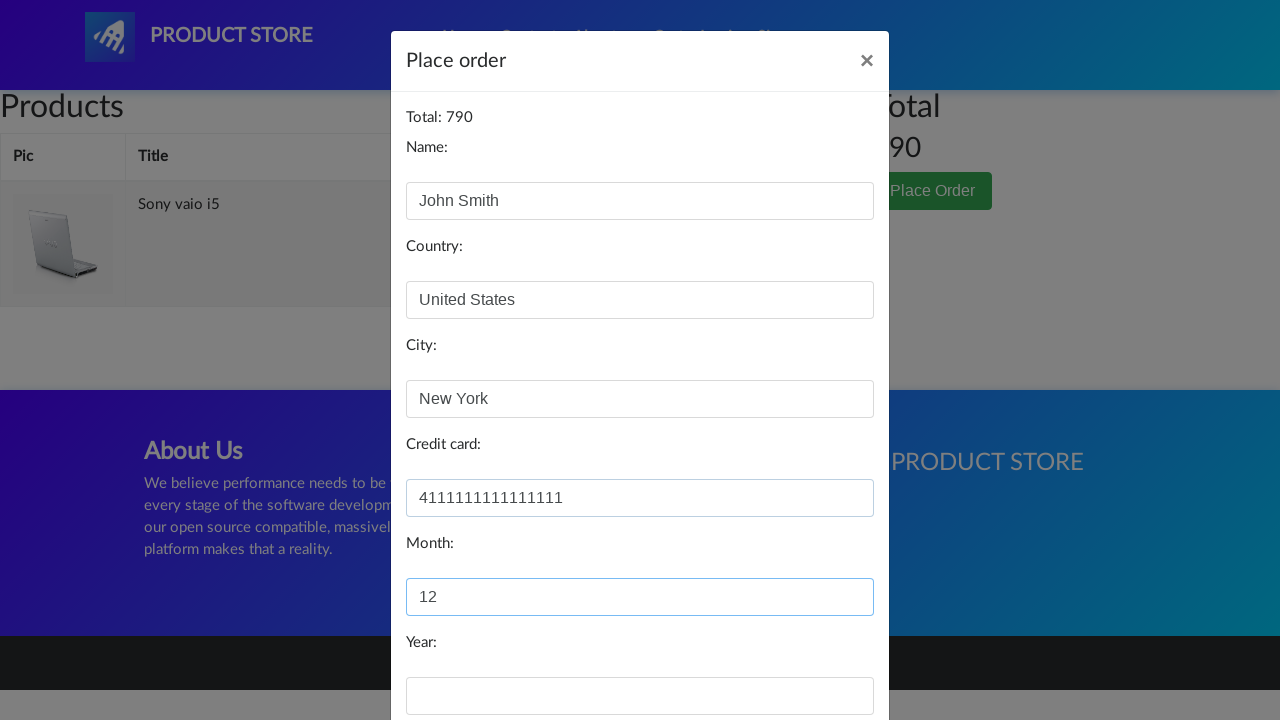

Filled year field with '2025' on #year
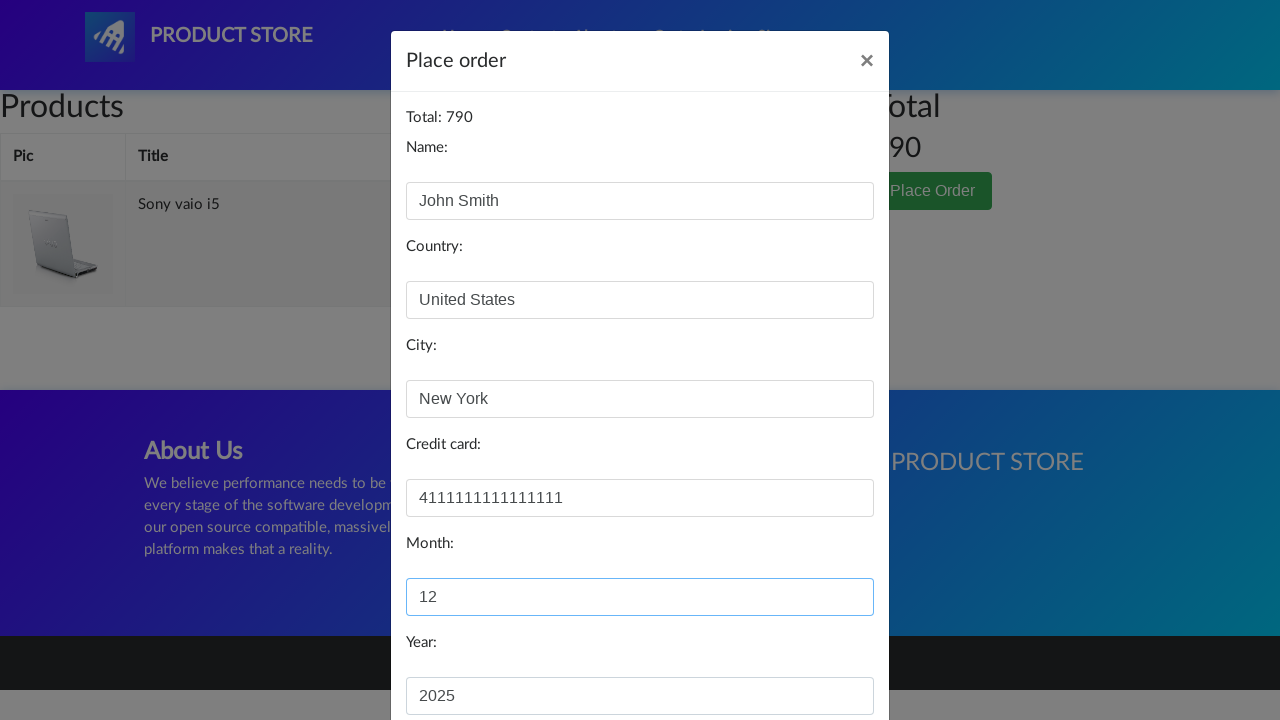

Clicked Purchase button to complete order at (823, 655) on button:has-text('Purchase')
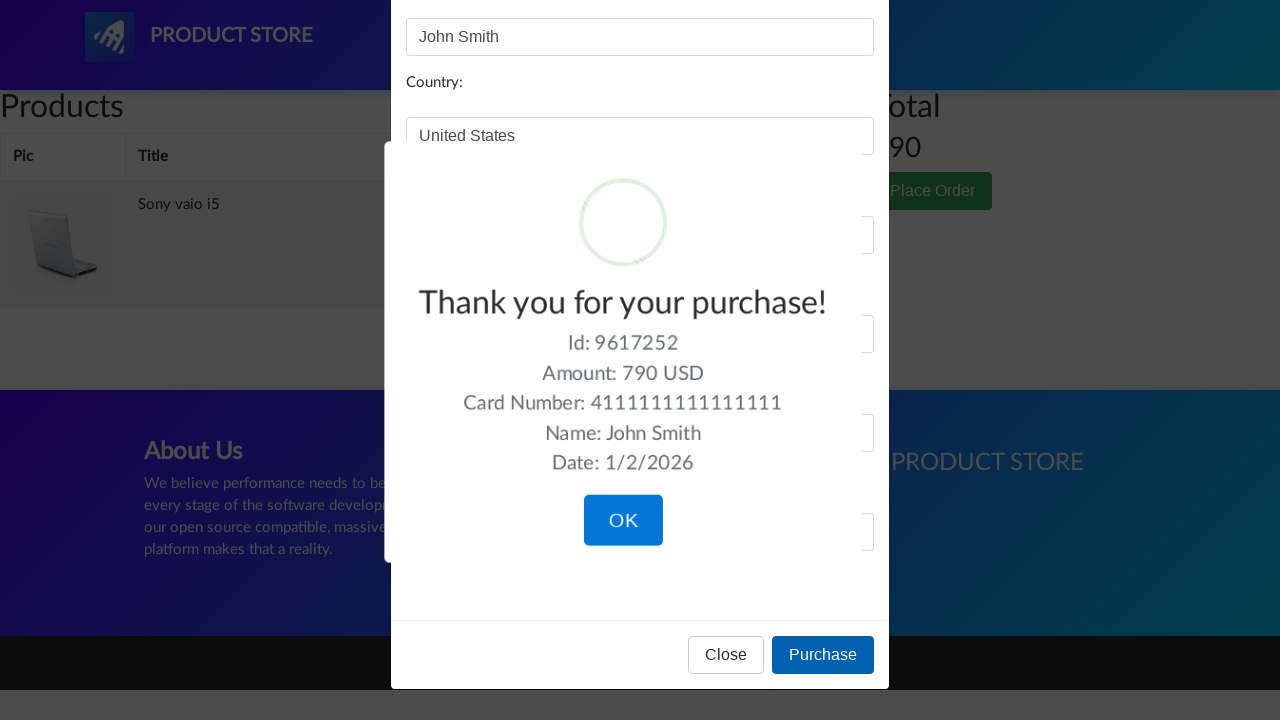

Purchase confirmation alert appeared
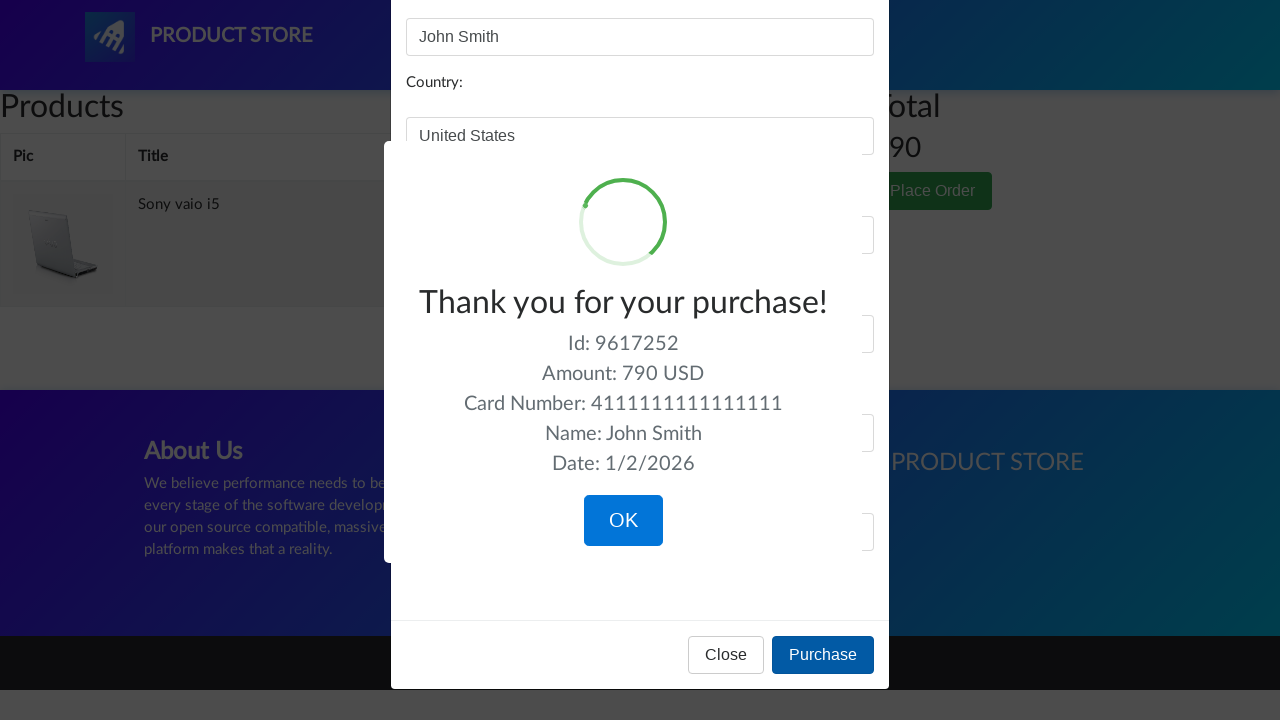

Verified 'Thank you for your purchase!' message is displayed
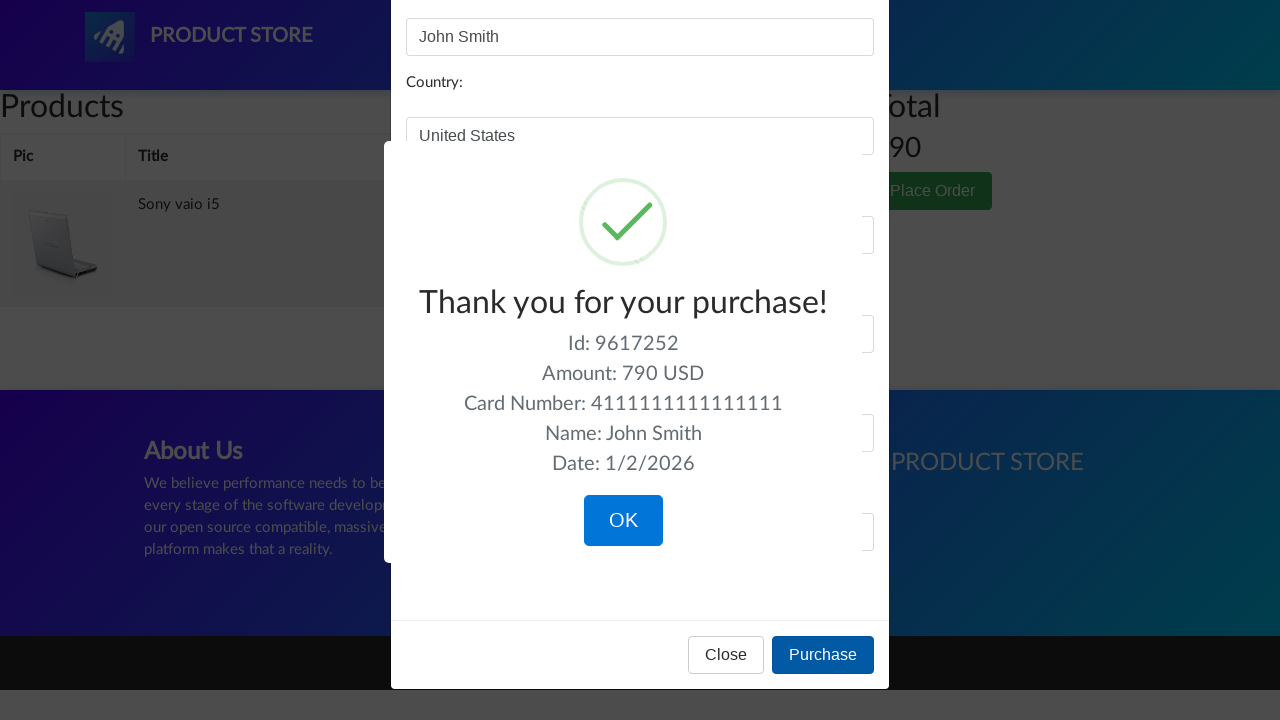

Clicked OK button to close confirmation dialog at (623, 521) on .confirm
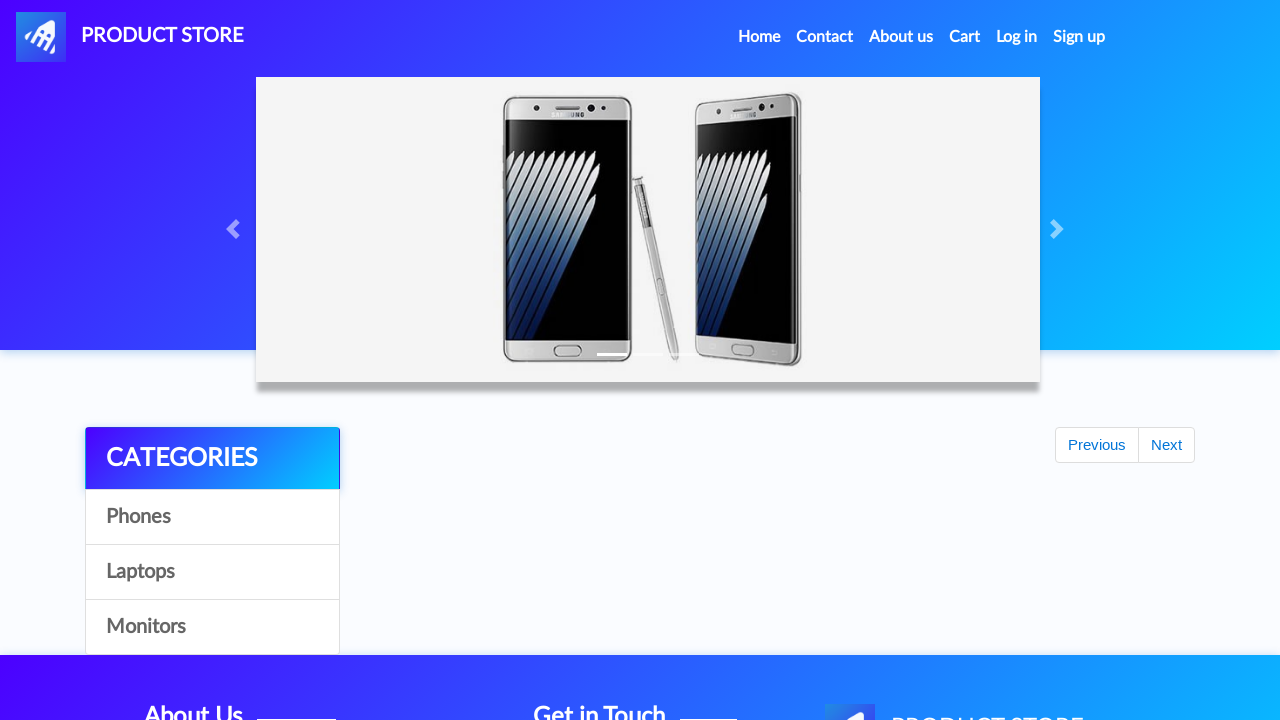

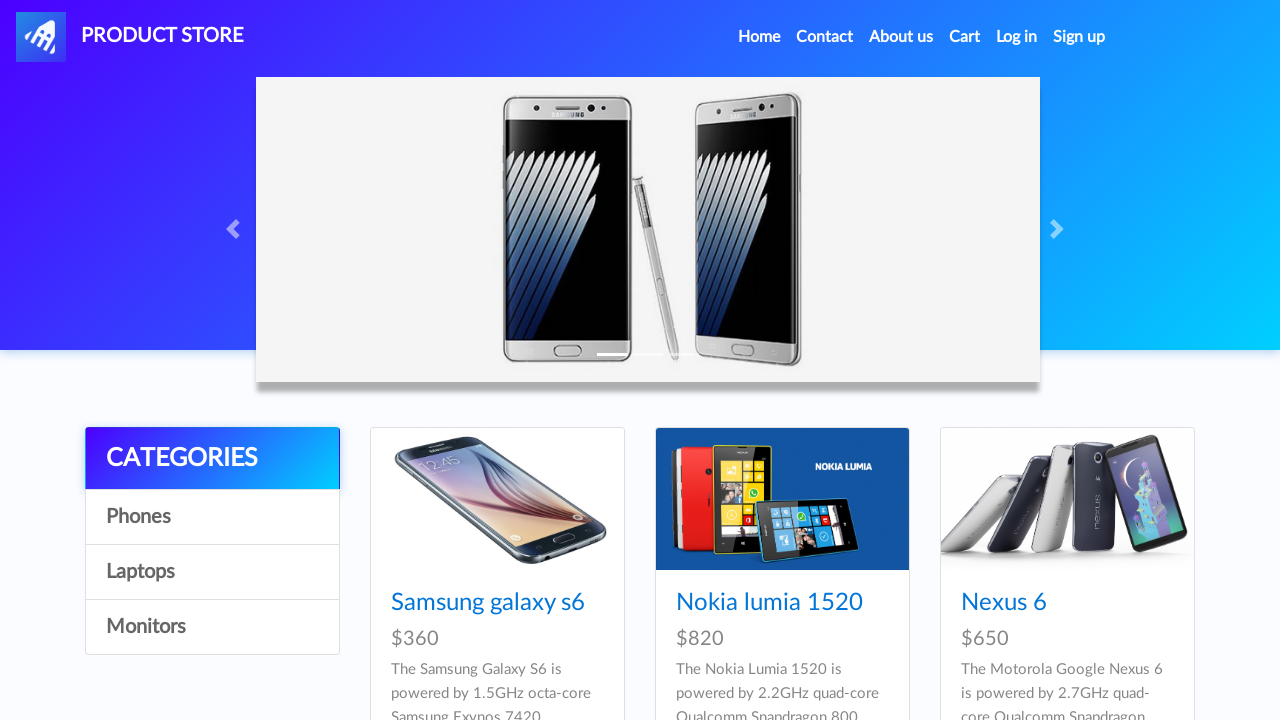